Tests password brute forcing by extracting password hints from the page and trying them

Starting URL: https://the-internet.herokuapp.com/

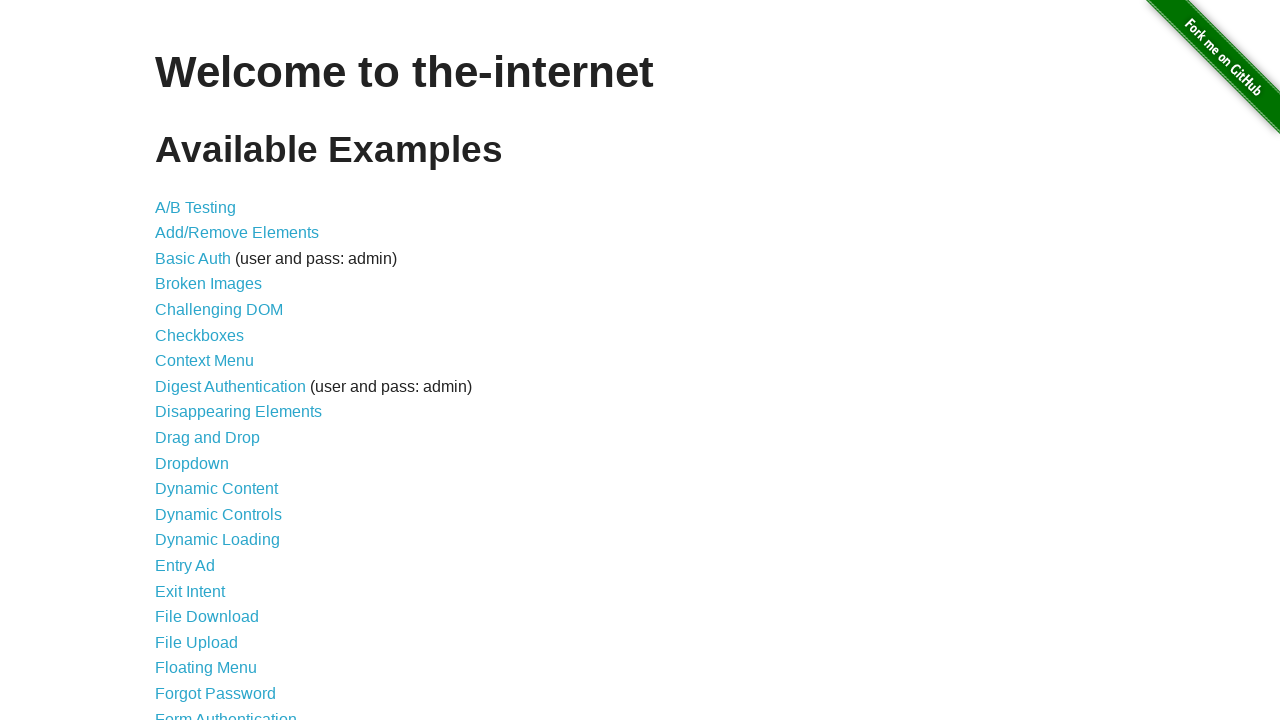

Clicked on Form Authentication link at (226, 712) on xpath=//a[@href="/login"]
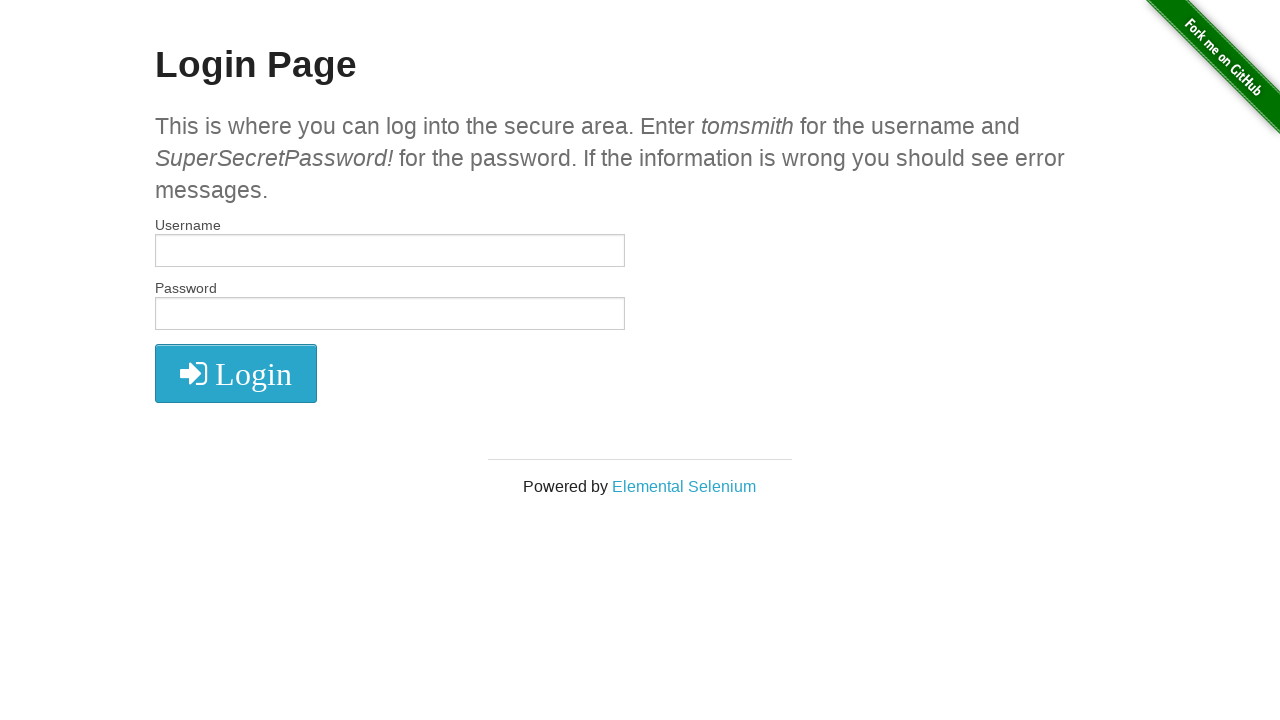

Retrieved password hints from h4 element
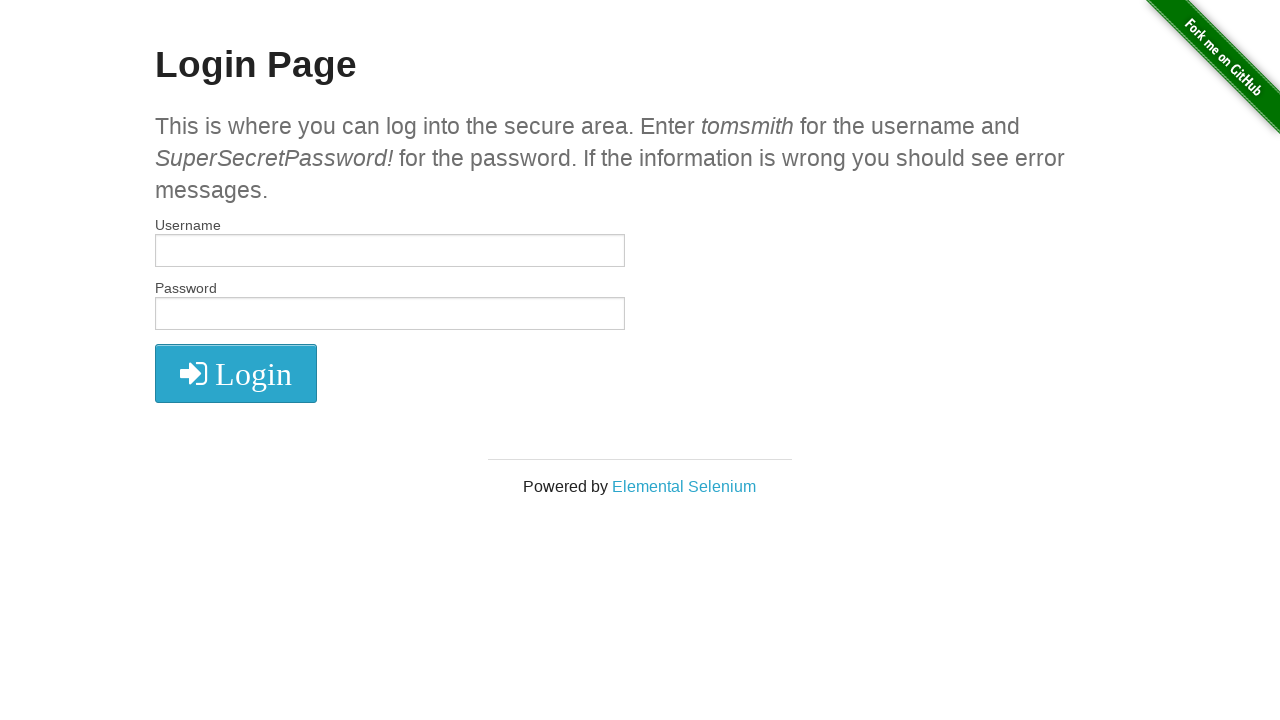

Extracted 30 possible passwords from hints
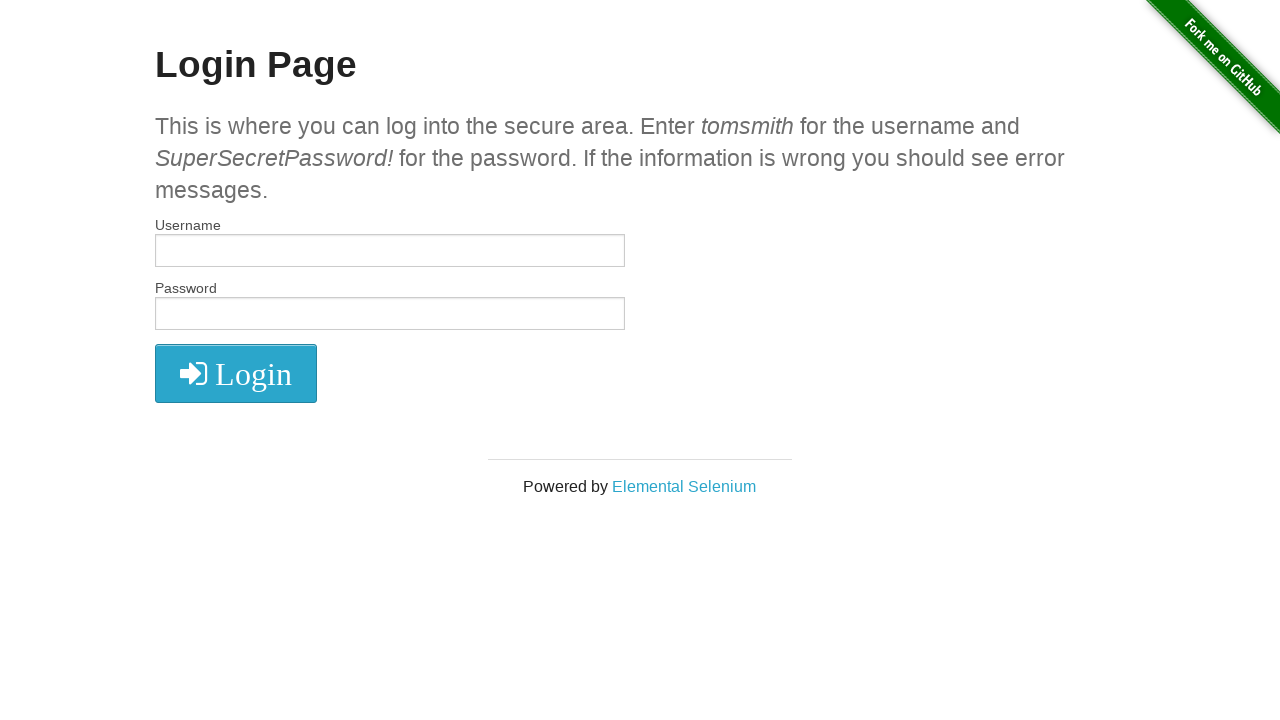

Filled username field with 'tomsmith' on #username
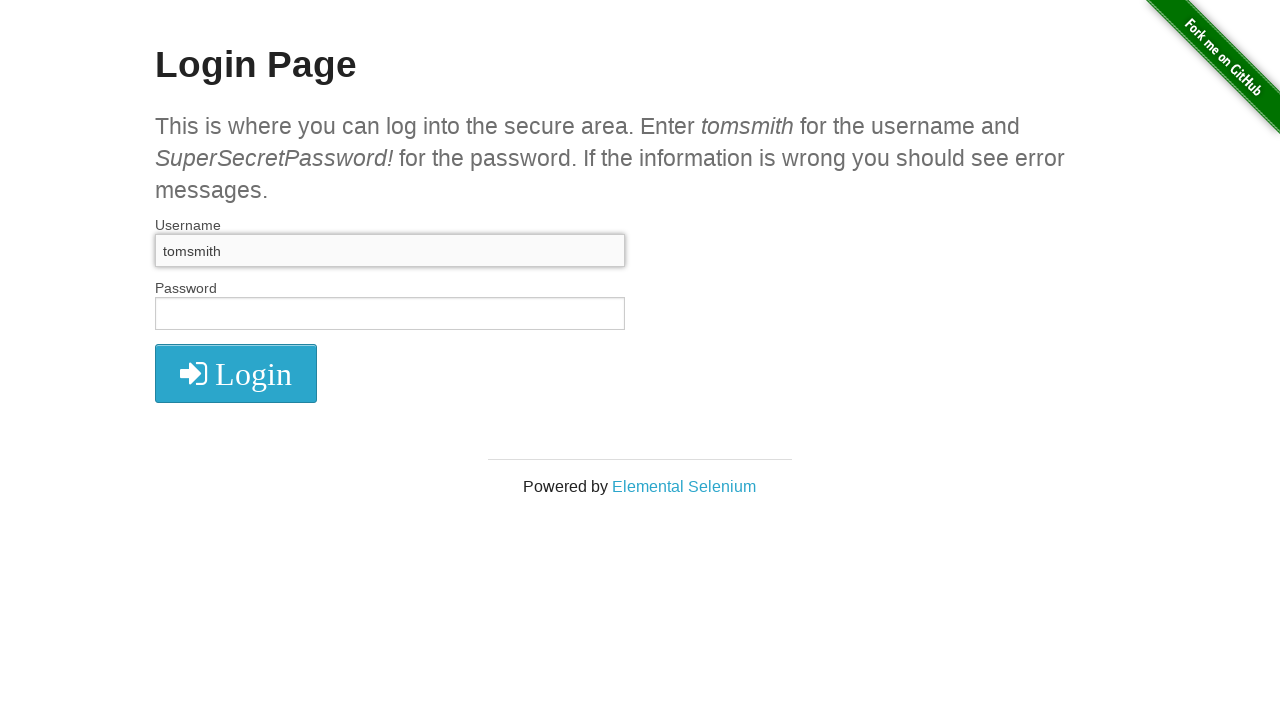

Filled password field with 'This' on #password
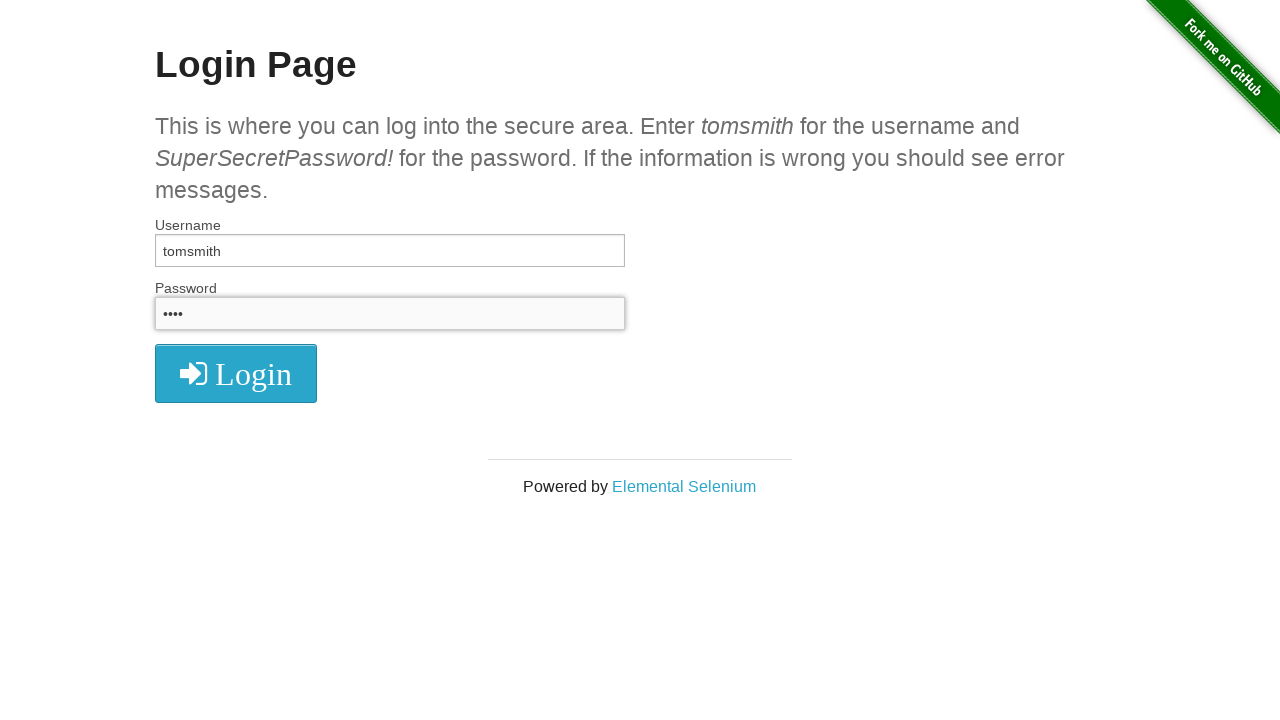

Clicked login button to attempt authentication with password 'This' at (236, 373) on xpath=//button[@type="submit"]
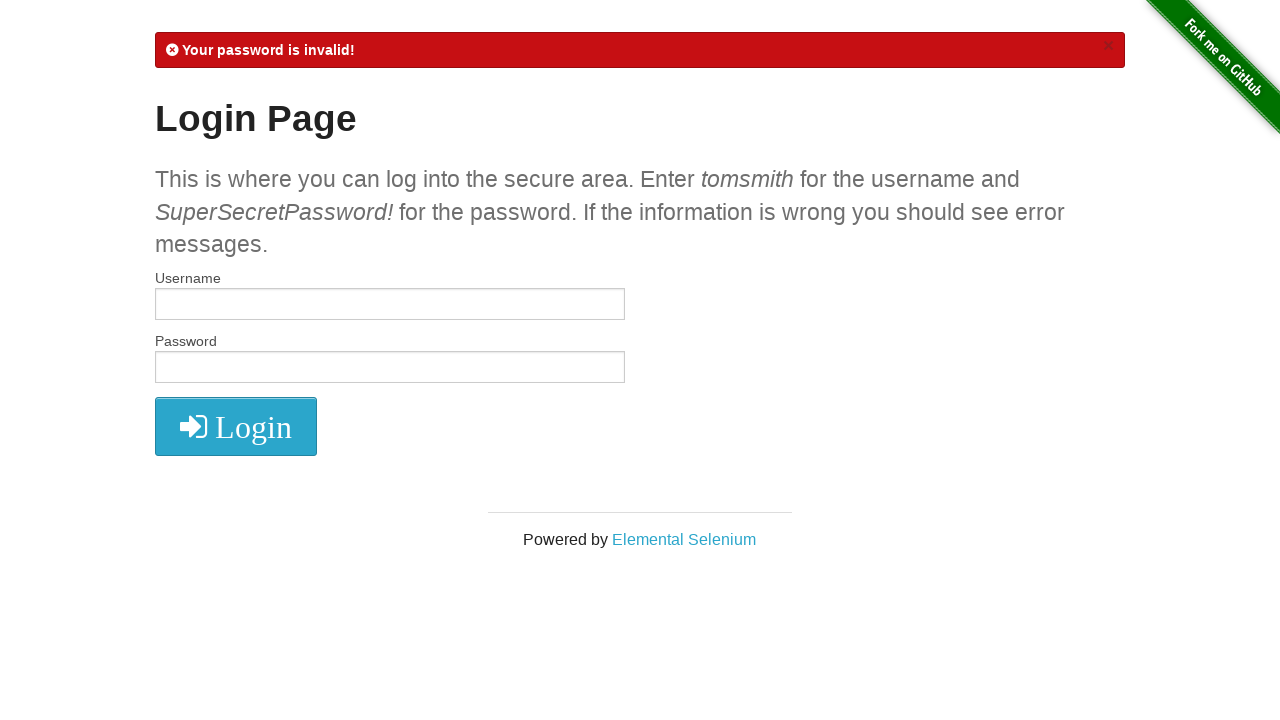

Login failed with password 'This', continuing brute force
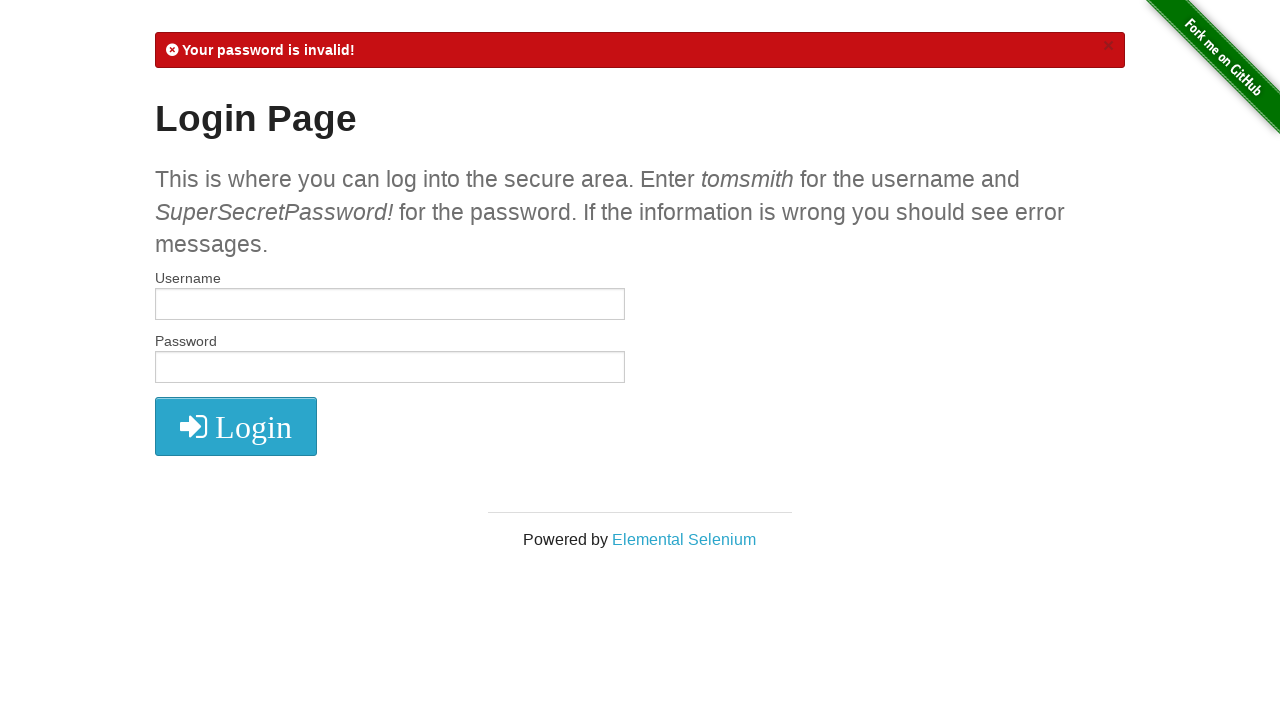

Filled username field with 'tomsmith' on #username
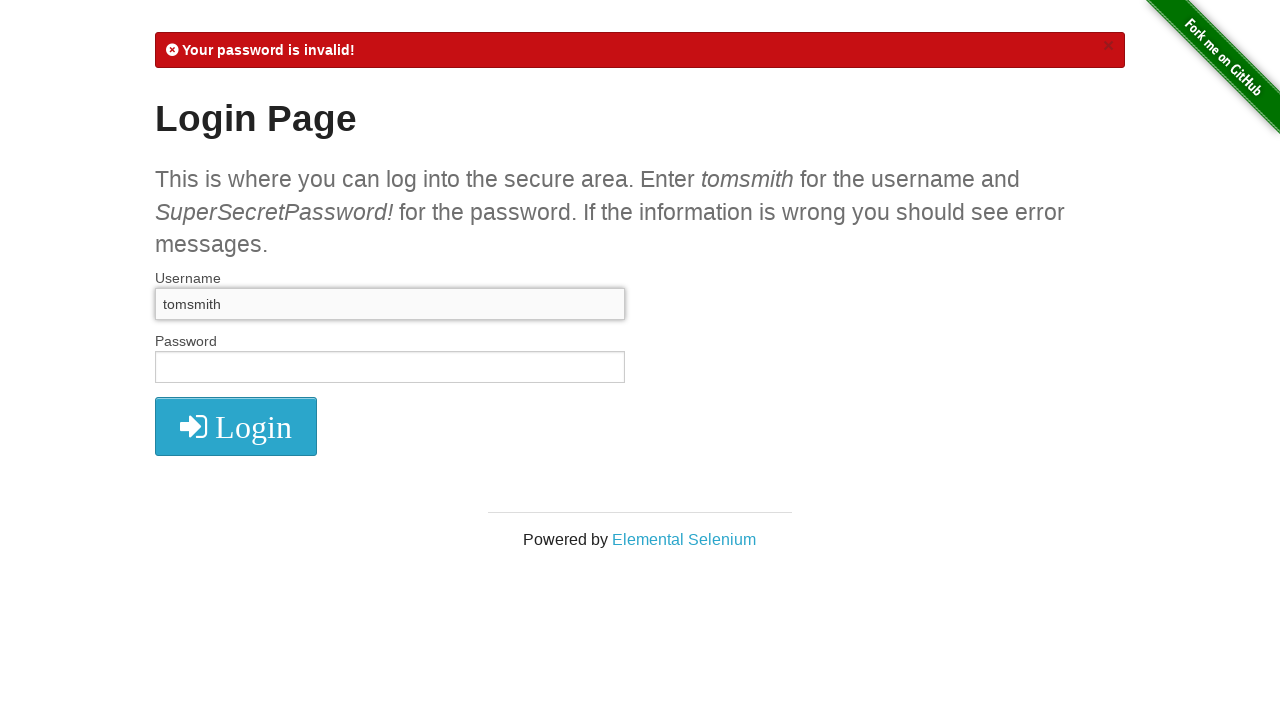

Filled password field with 'is' on #password
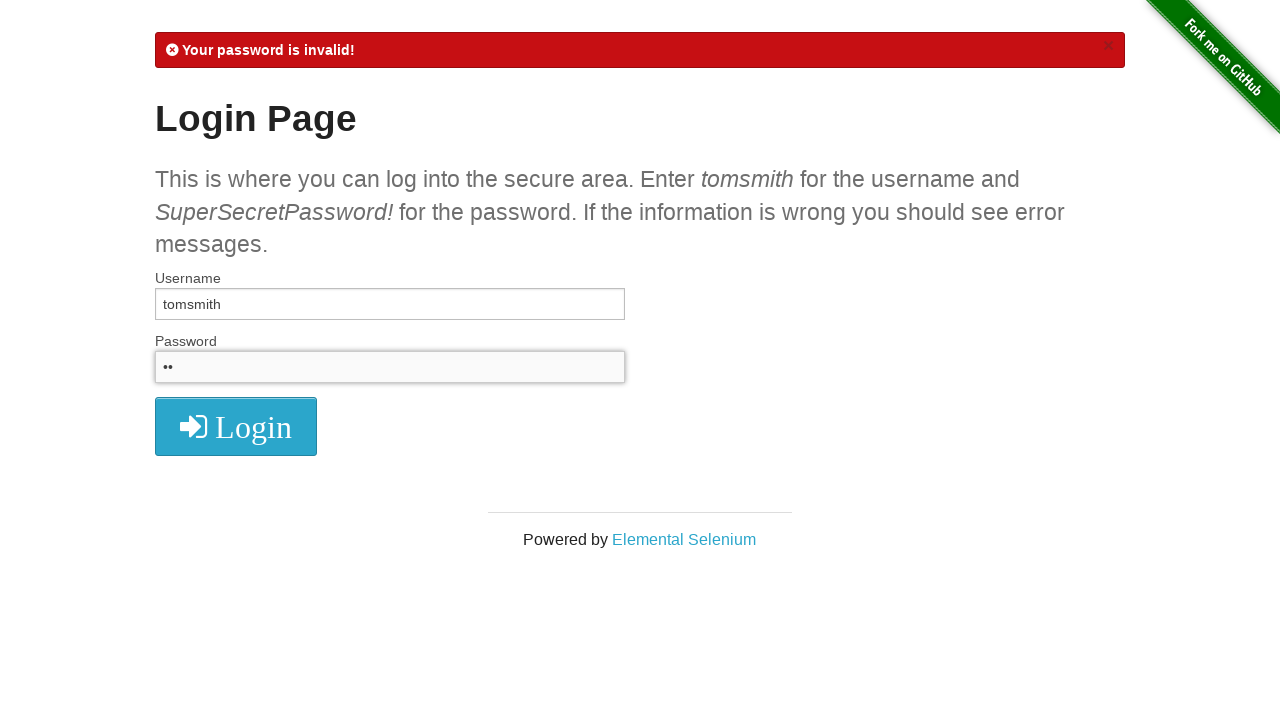

Clicked login button to attempt authentication with password 'is' at (236, 427) on xpath=//button[@type="submit"]
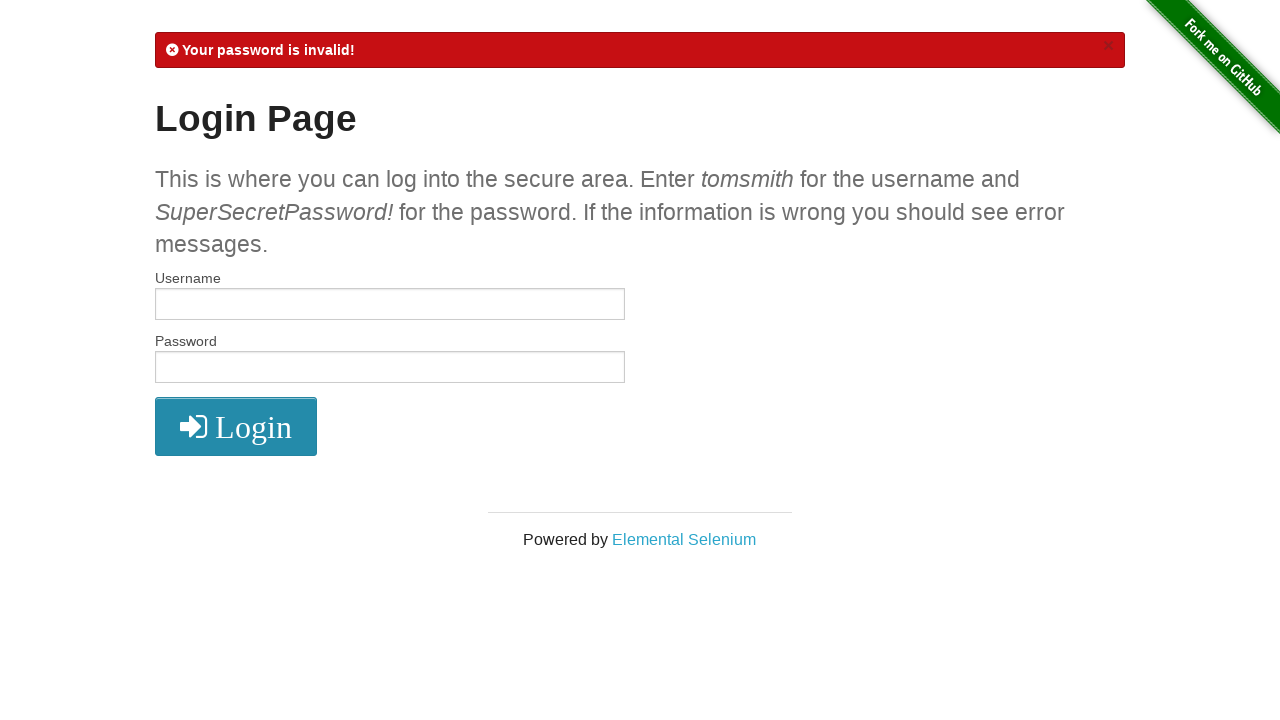

Login failed with password 'is', continuing brute force
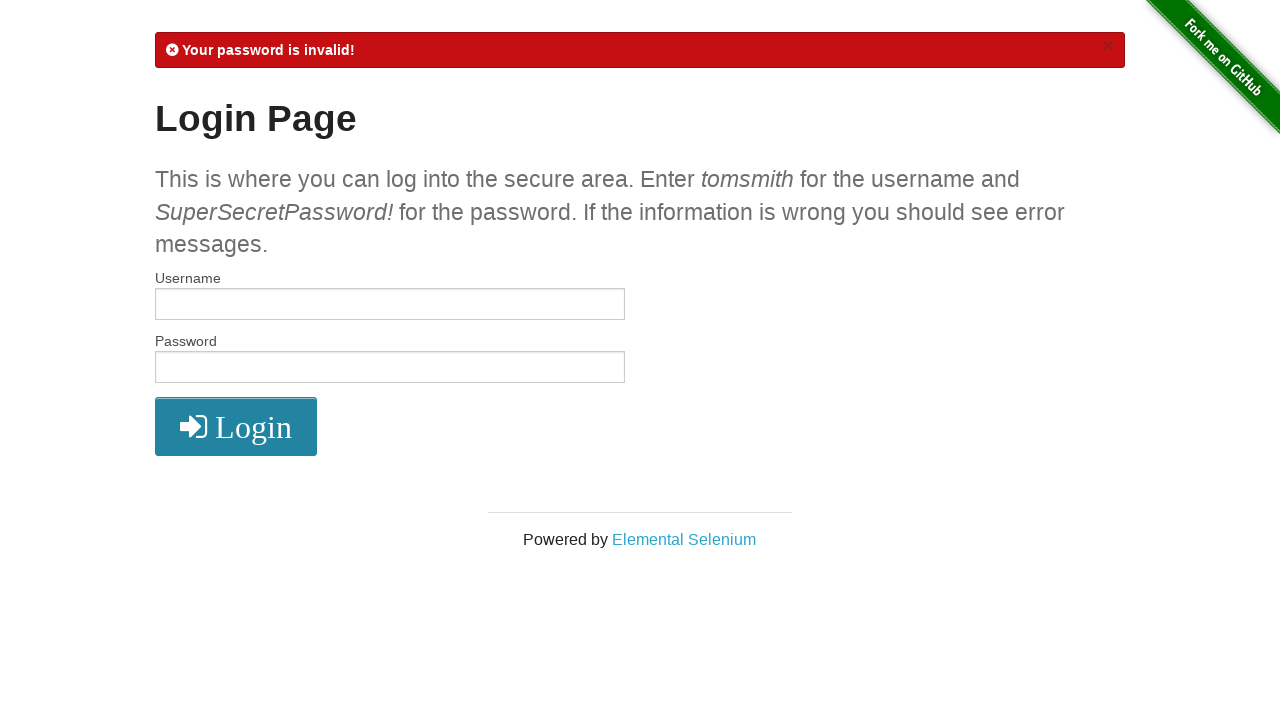

Filled username field with 'tomsmith' on #username
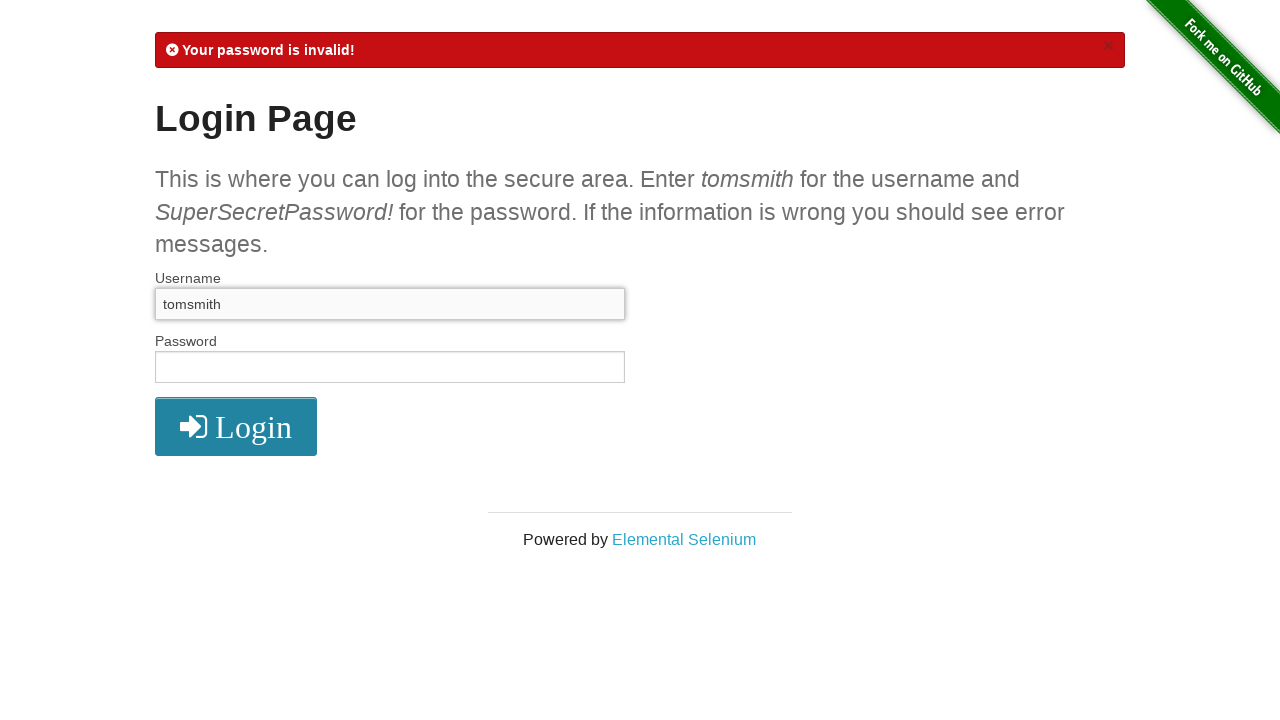

Filled password field with 'where' on #password
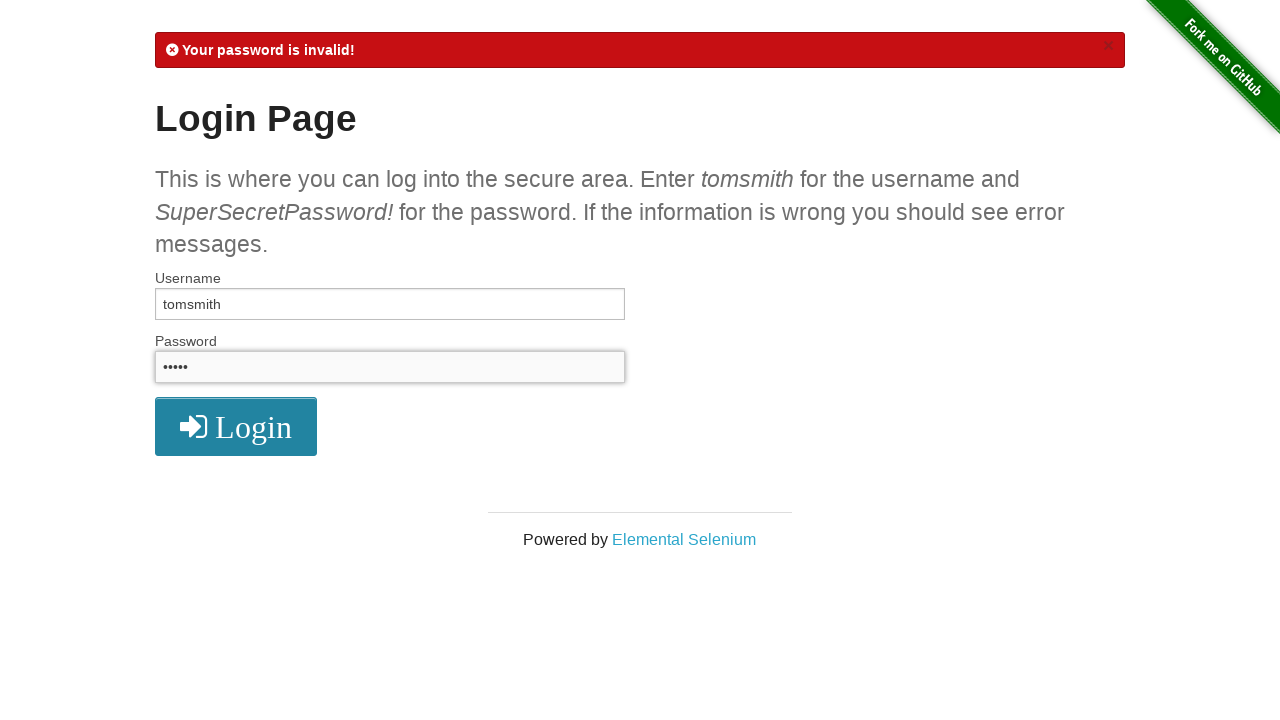

Clicked login button to attempt authentication with password 'where' at (236, 427) on xpath=//button[@type="submit"]
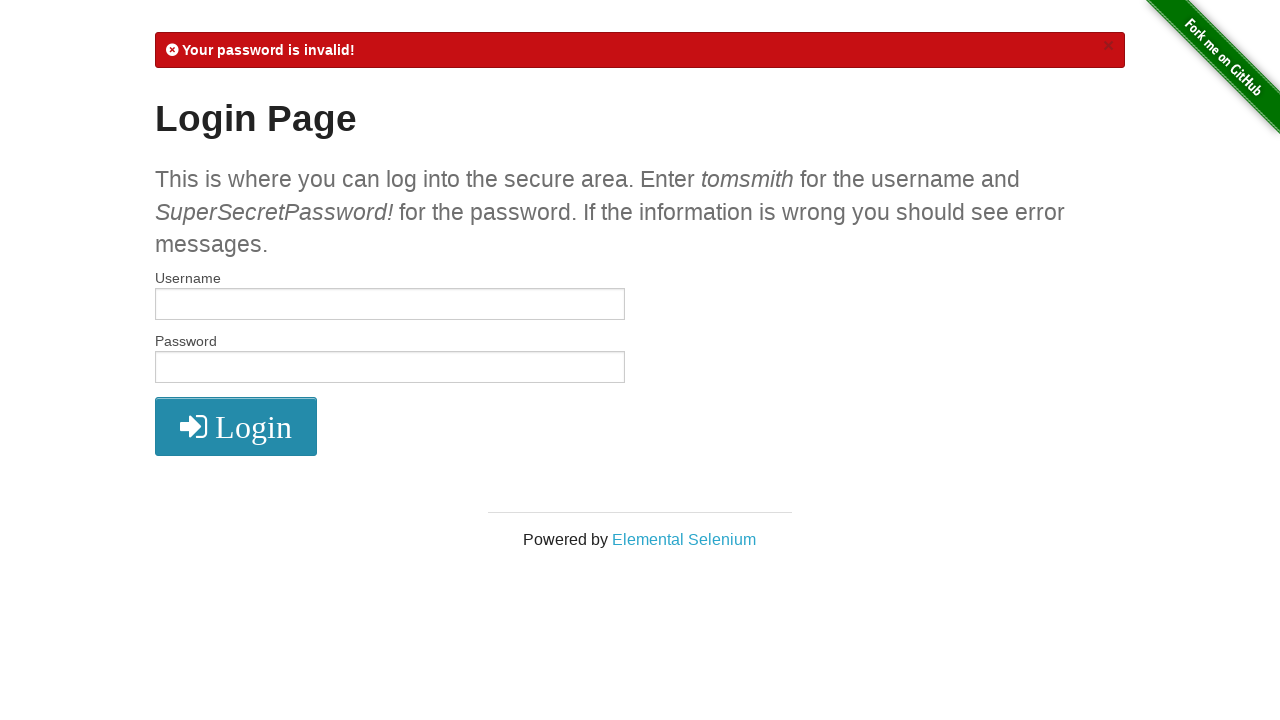

Login failed with password 'where', continuing brute force
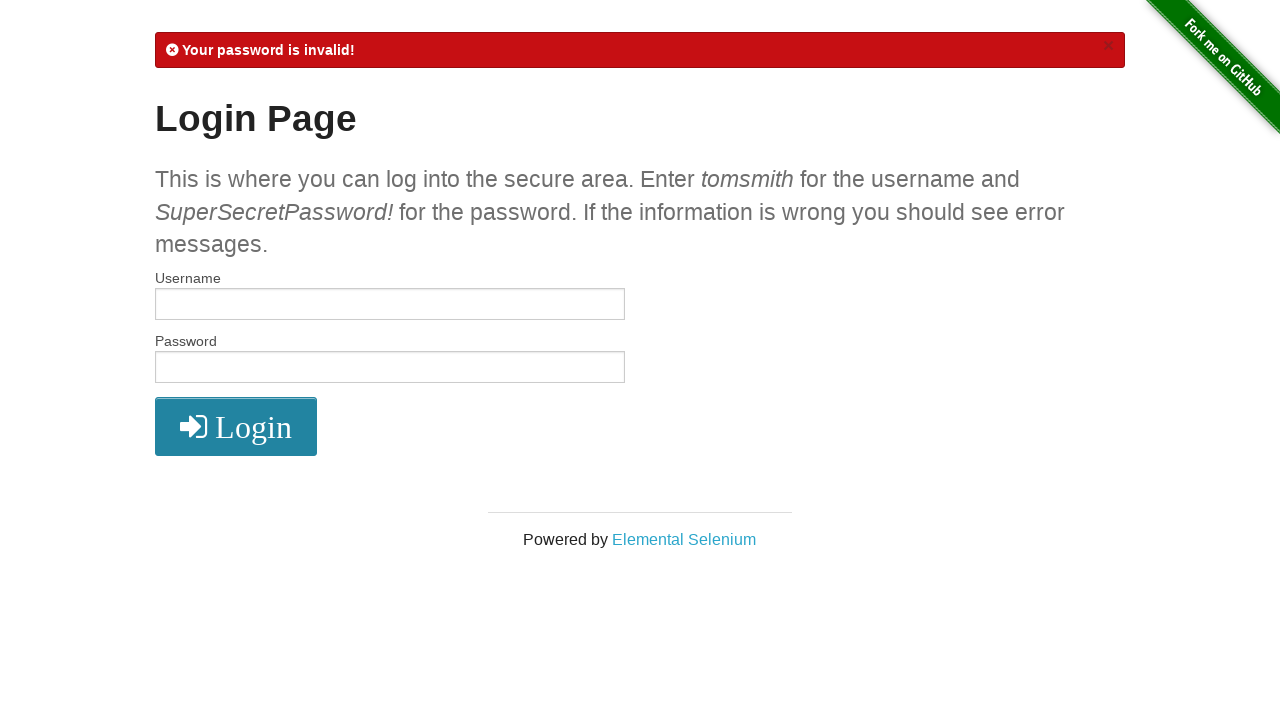

Filled username field with 'tomsmith' on #username
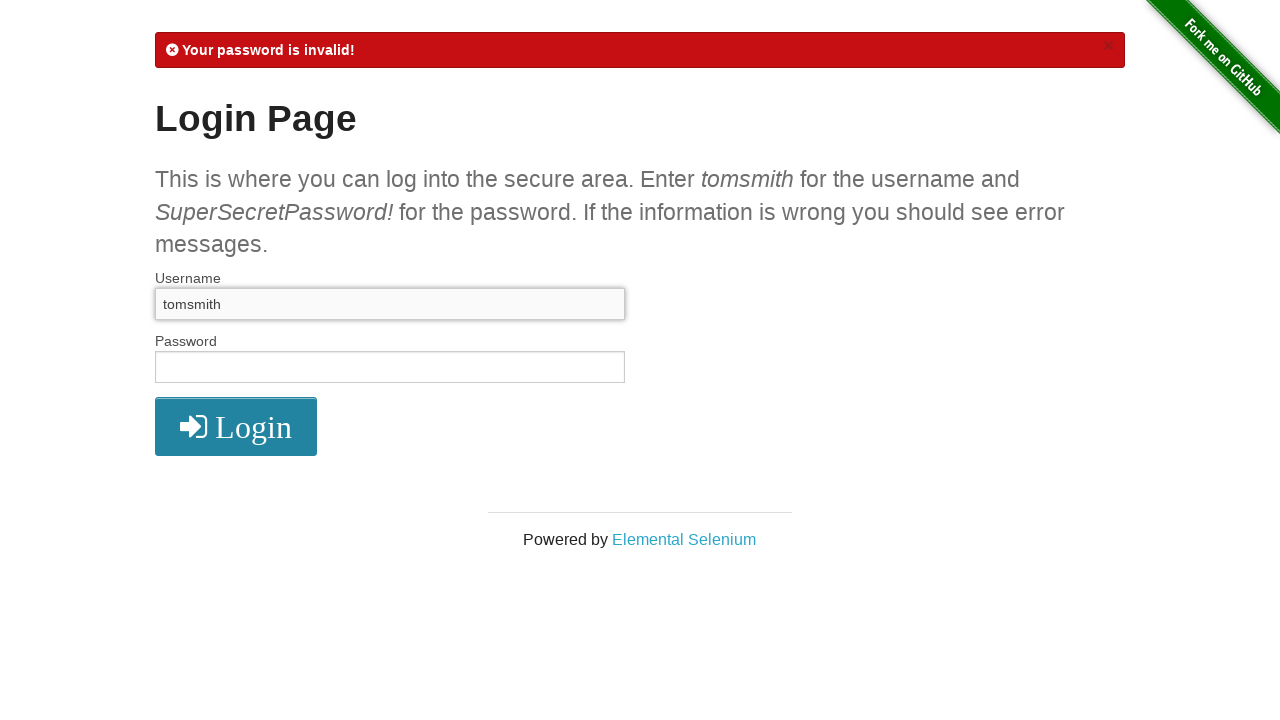

Filled password field with 'you' on #password
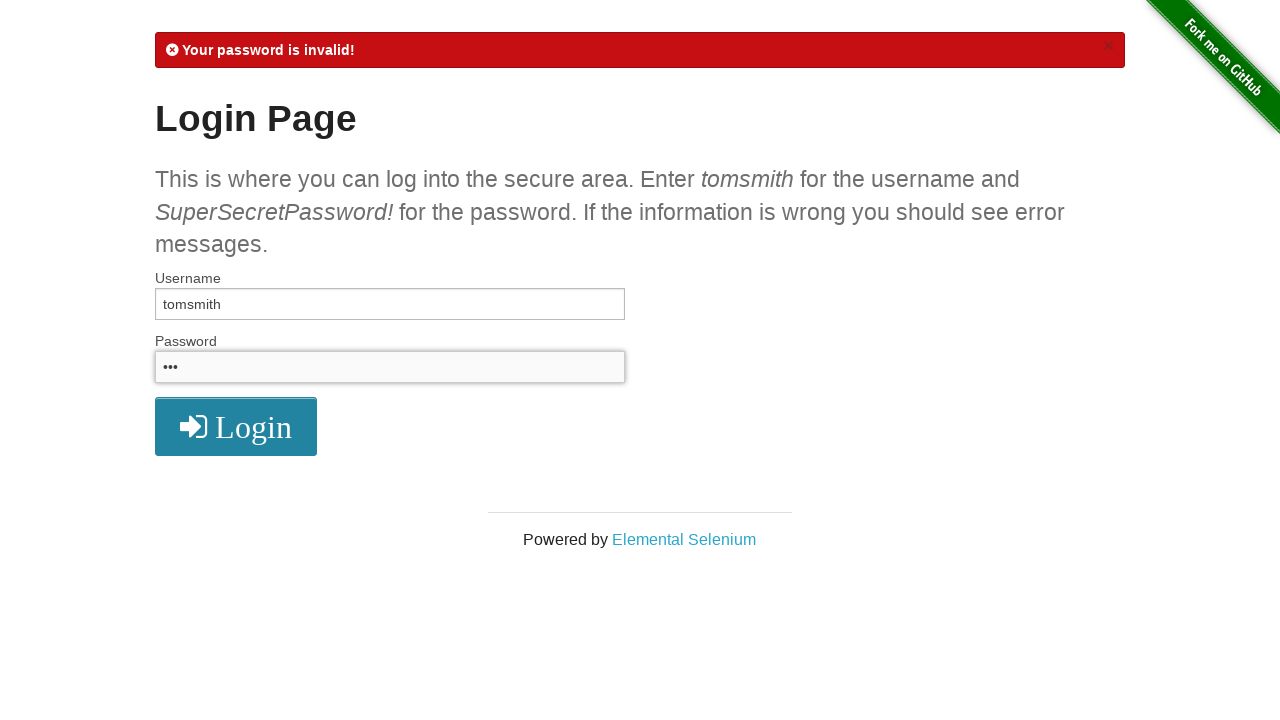

Clicked login button to attempt authentication with password 'you' at (236, 427) on xpath=//button[@type="submit"]
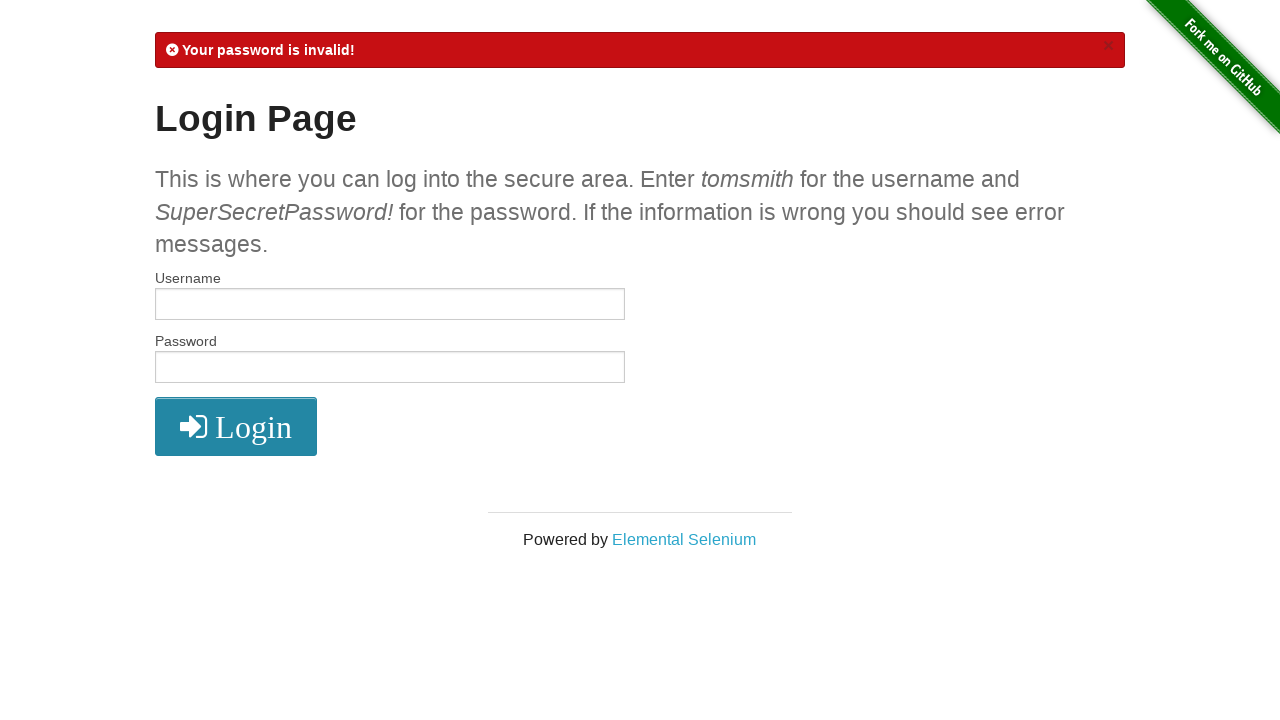

Login failed with password 'you', continuing brute force
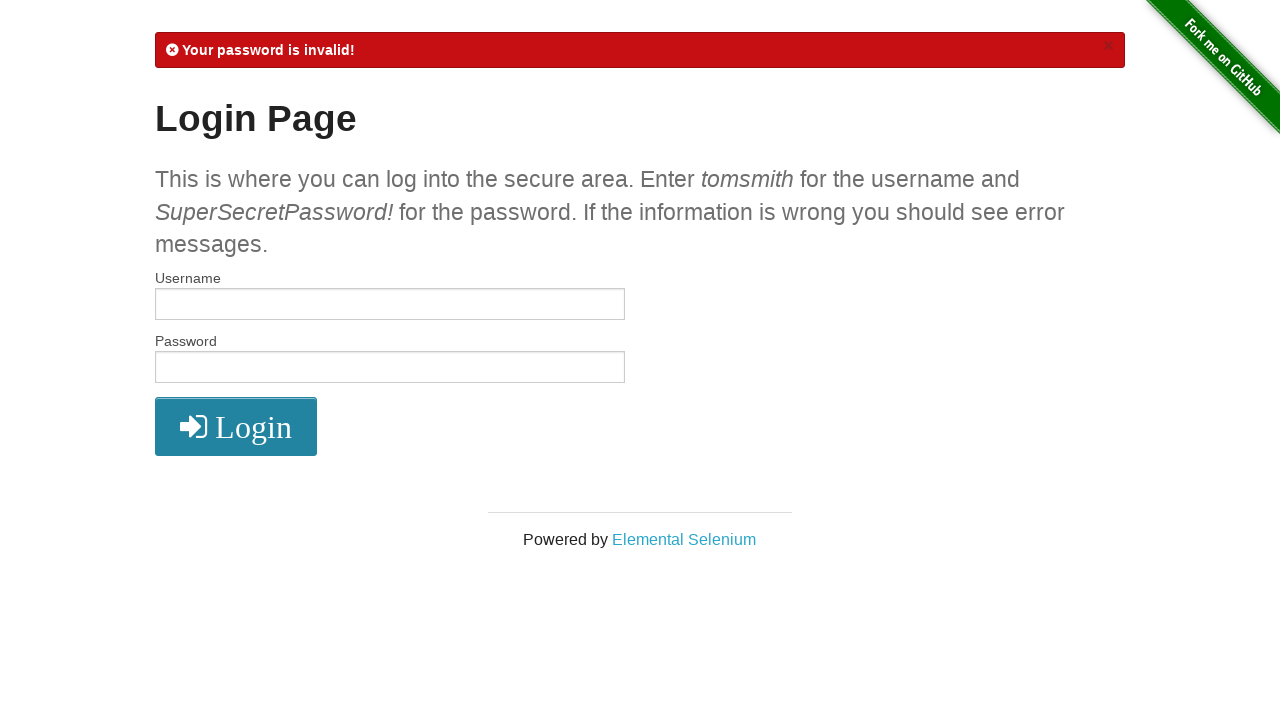

Filled username field with 'tomsmith' on #username
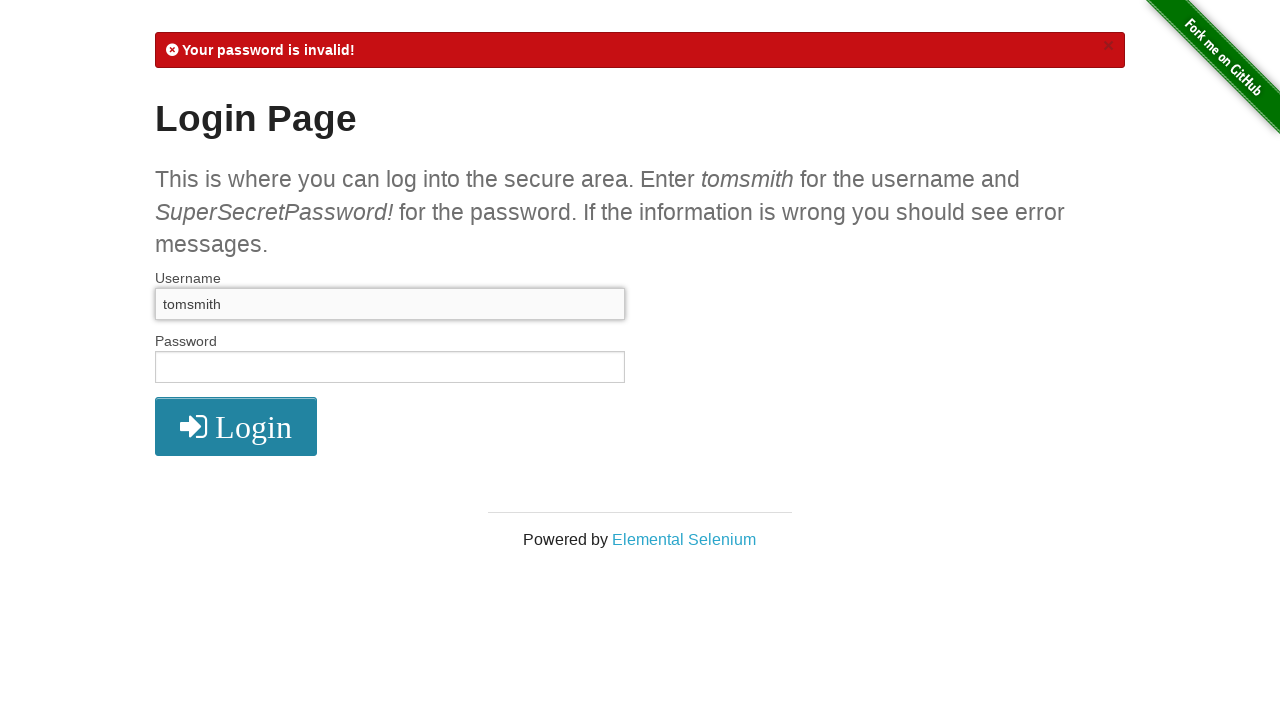

Filled password field with 'can' on #password
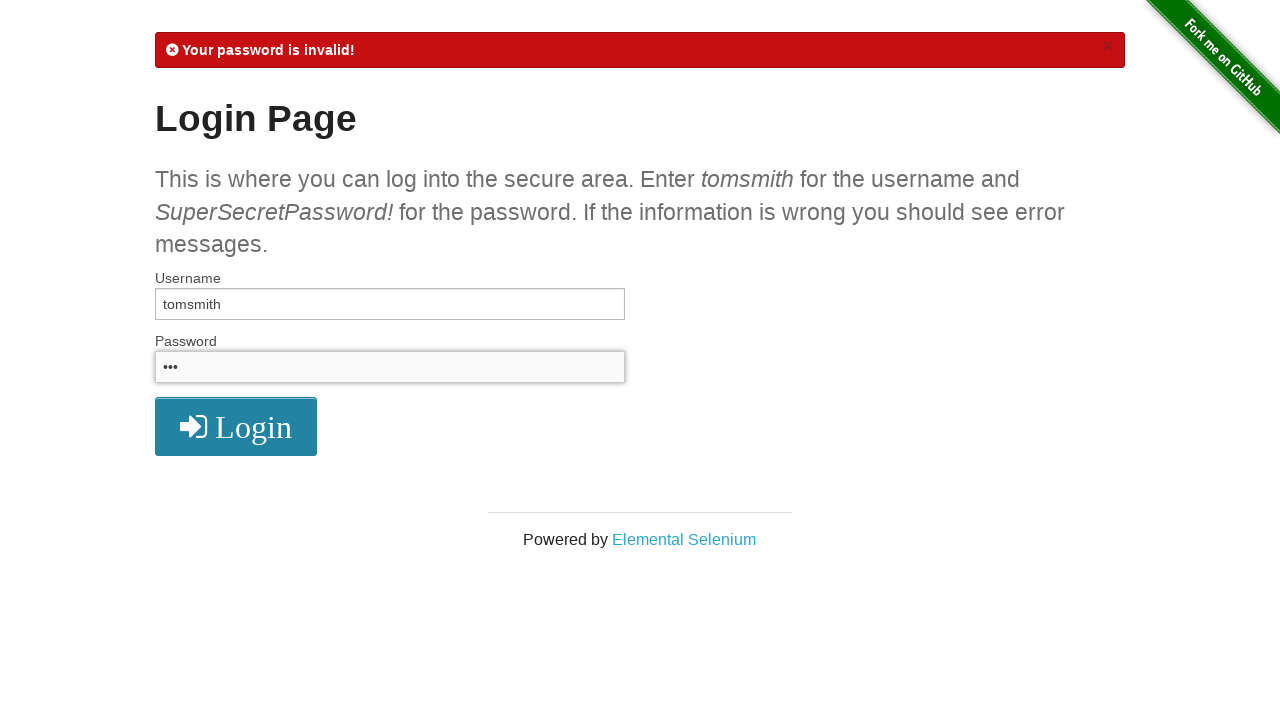

Clicked login button to attempt authentication with password 'can' at (236, 427) on xpath=//button[@type="submit"]
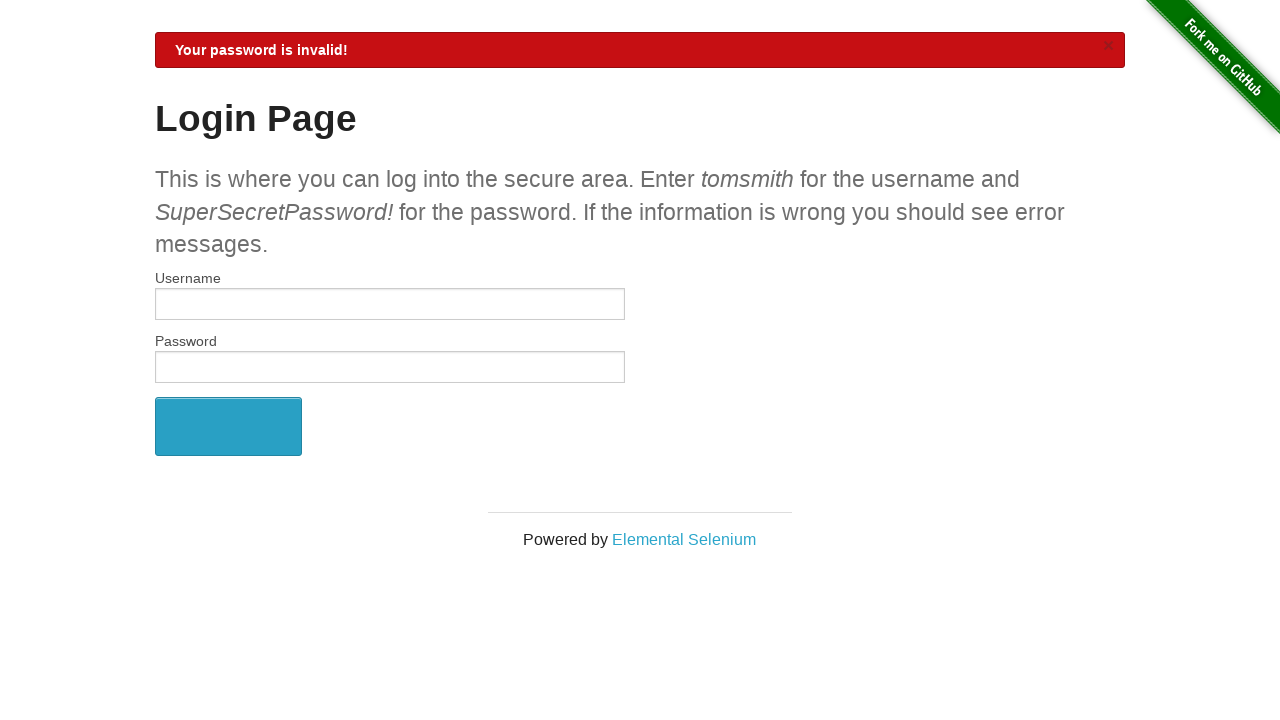

Login failed with password 'can', continuing brute force
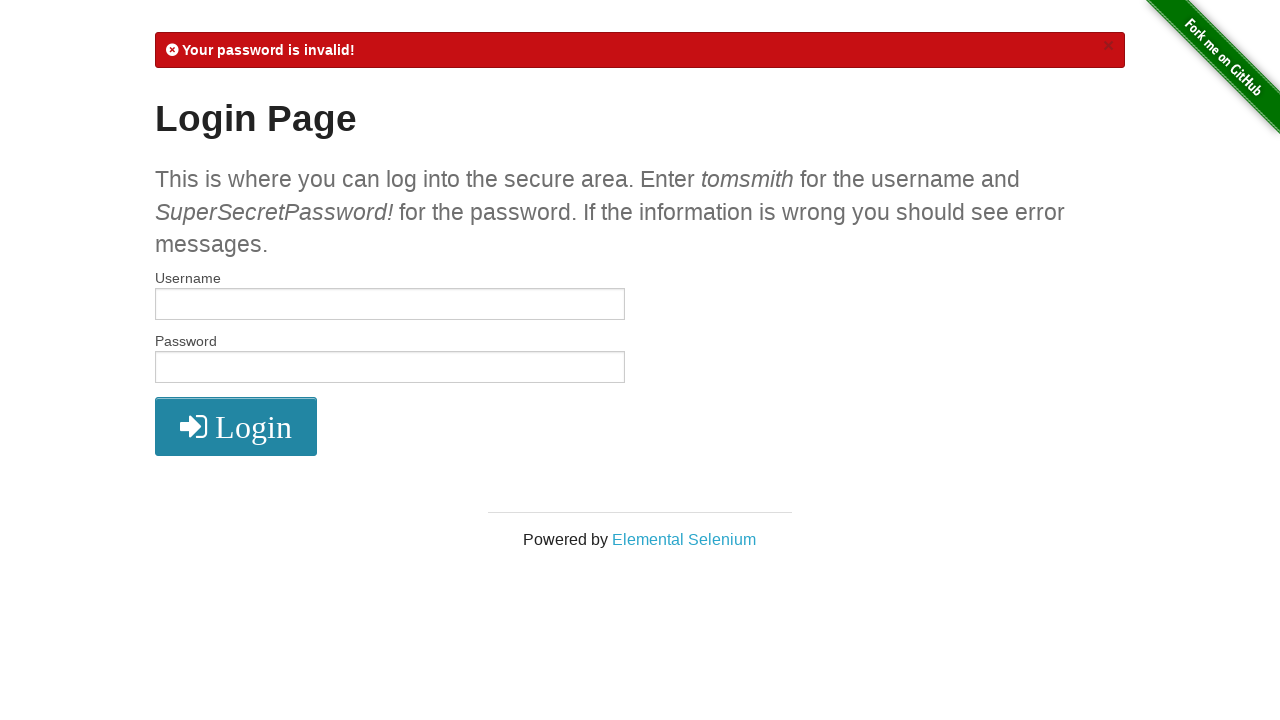

Filled username field with 'tomsmith' on #username
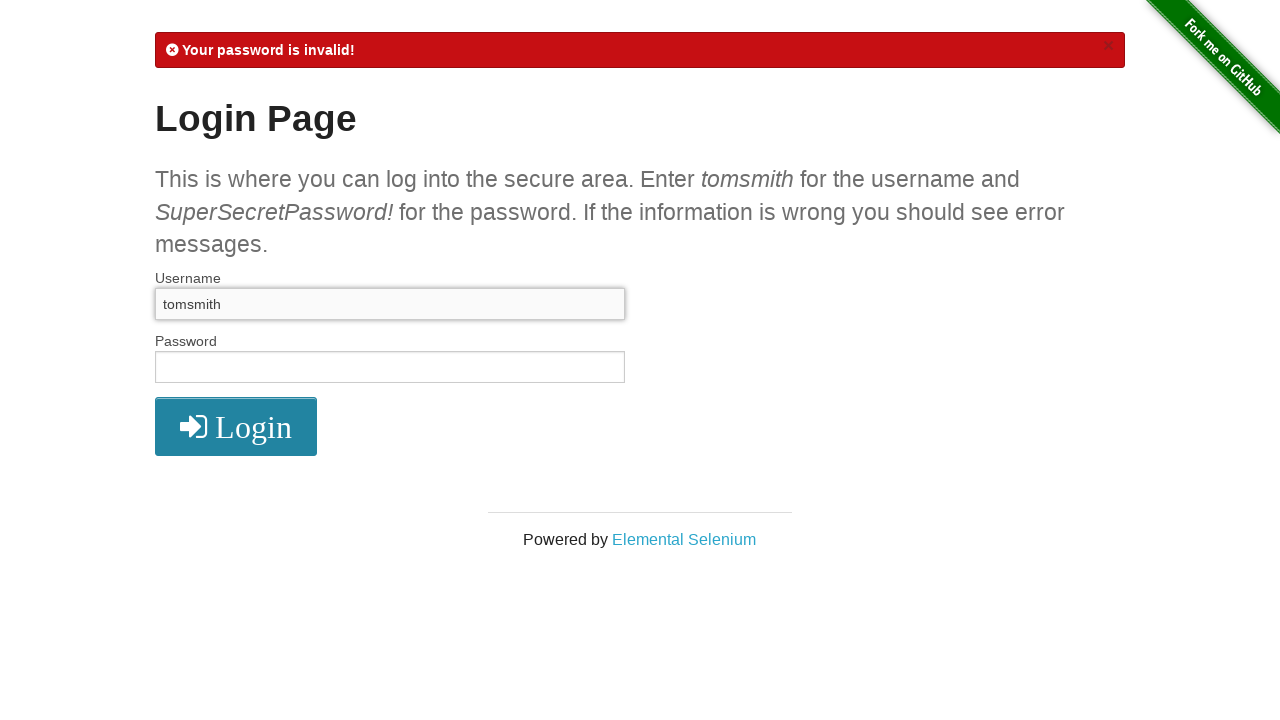

Filled password field with 'log' on #password
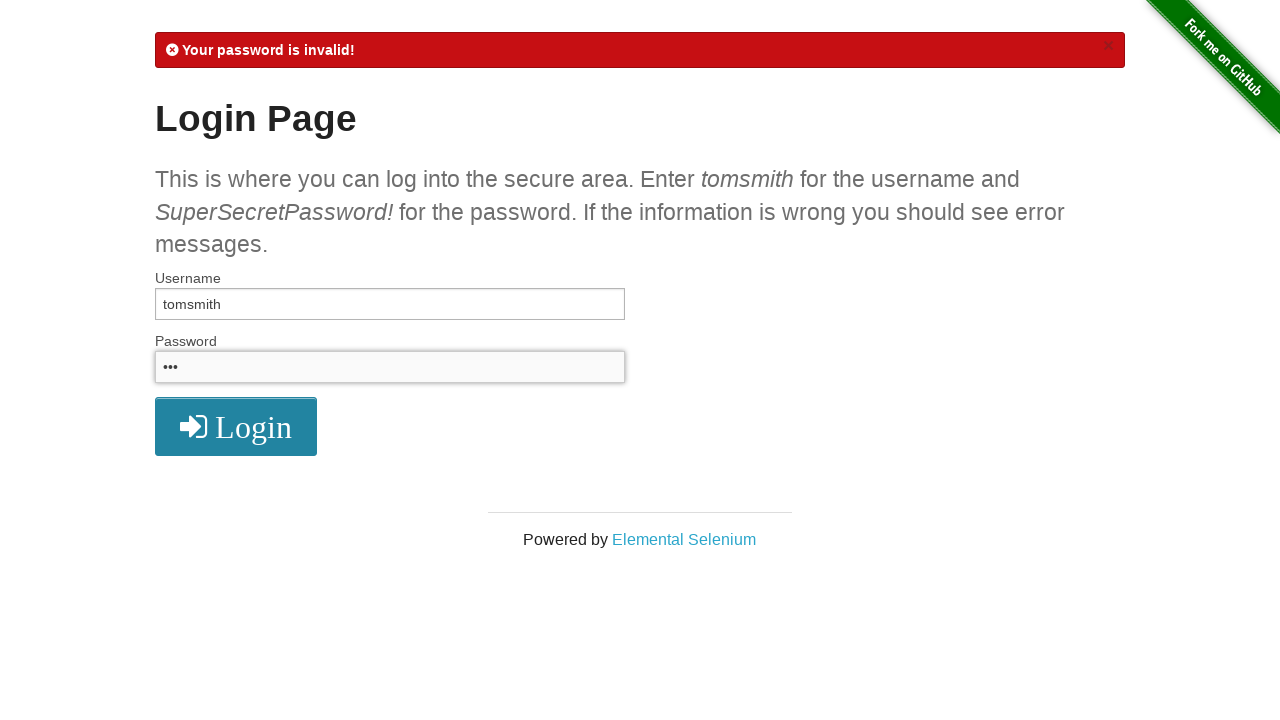

Clicked login button to attempt authentication with password 'log' at (236, 427) on xpath=//button[@type="submit"]
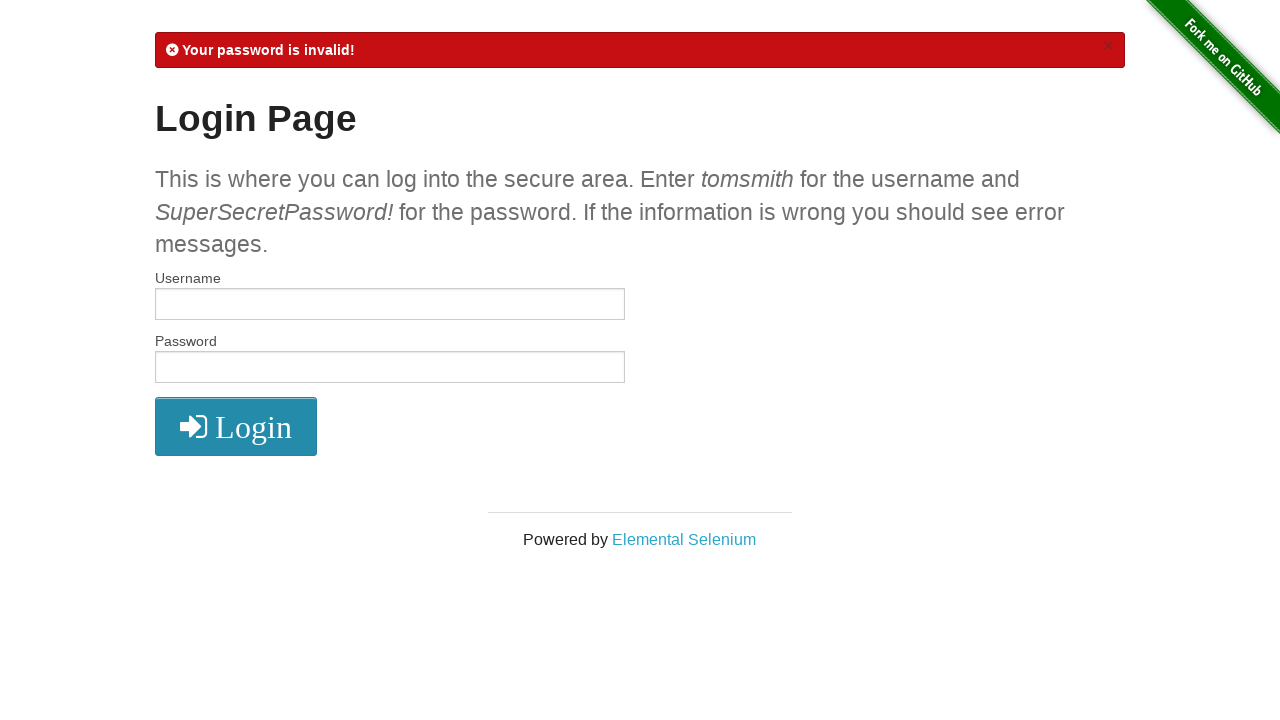

Login failed with password 'log', continuing brute force
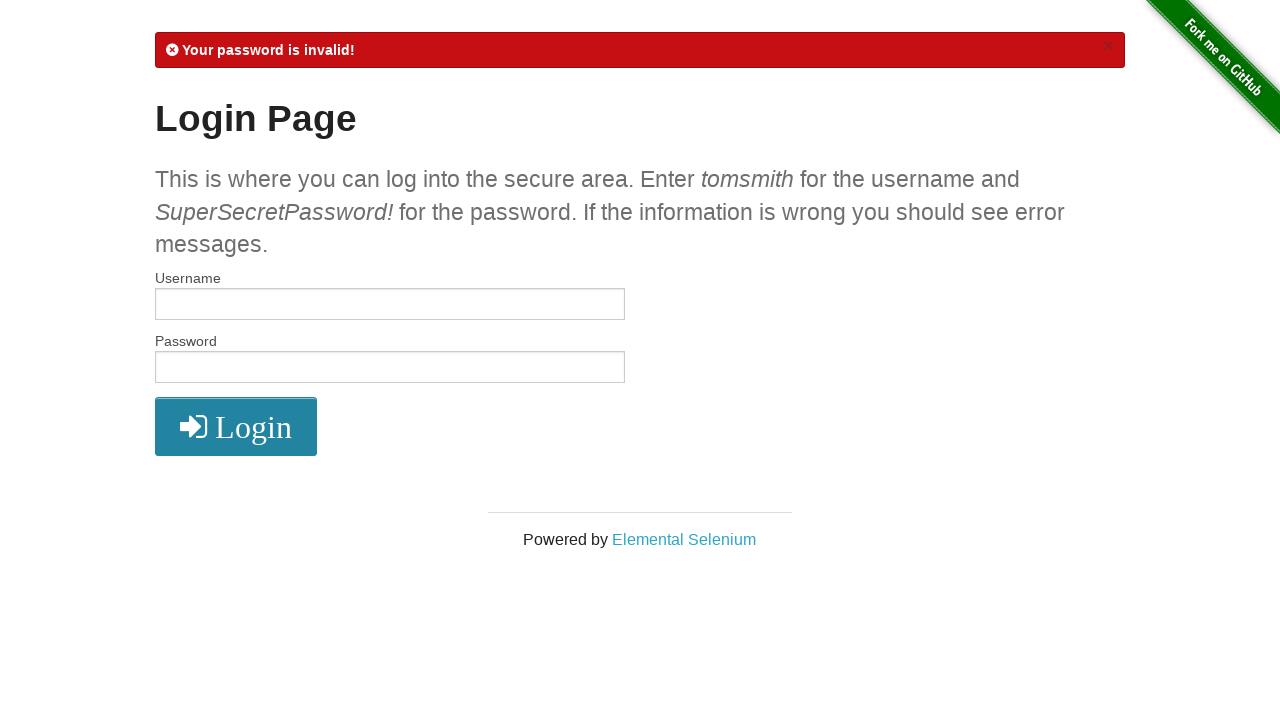

Filled username field with 'tomsmith' on #username
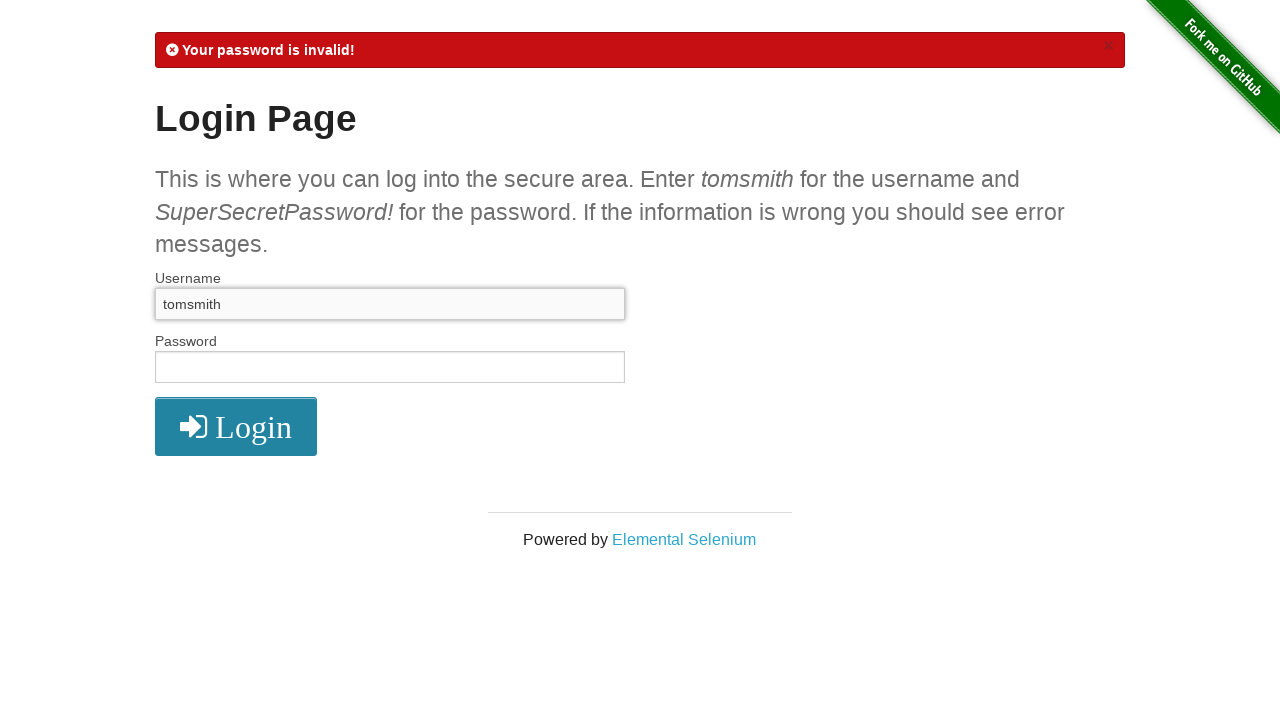

Filled password field with 'into' on #password
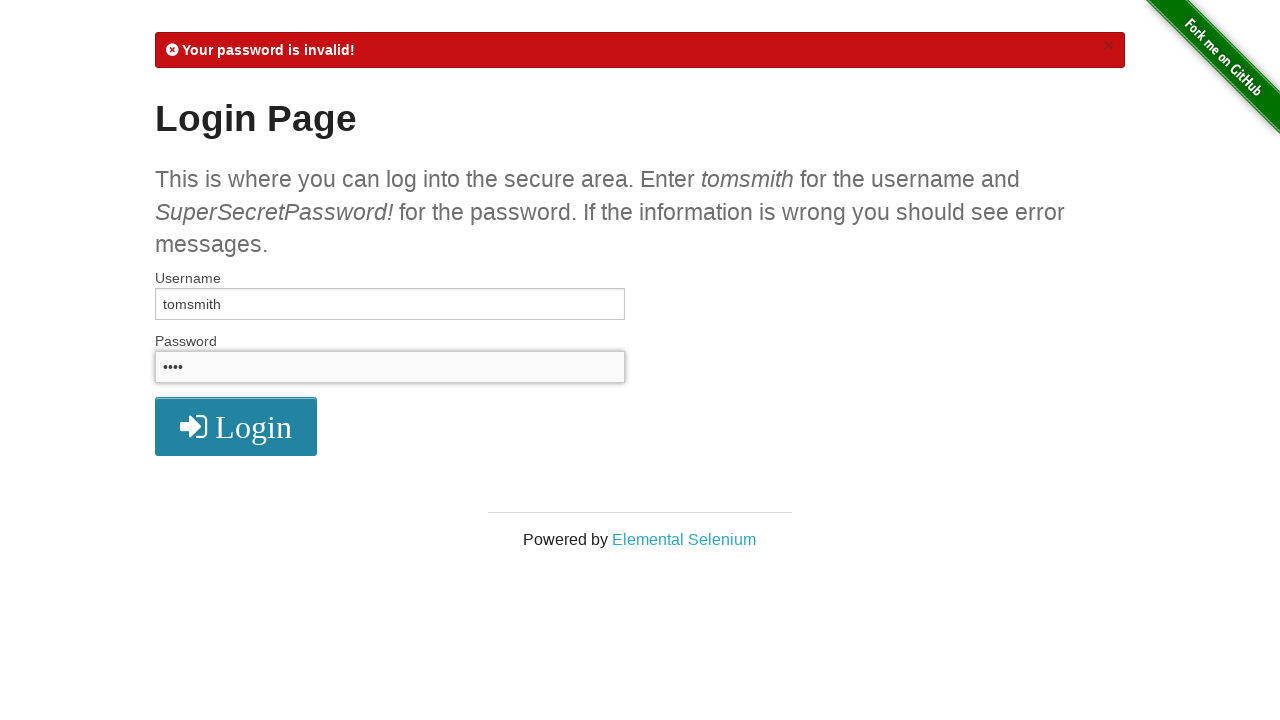

Clicked login button to attempt authentication with password 'into' at (236, 427) on xpath=//button[@type="submit"]
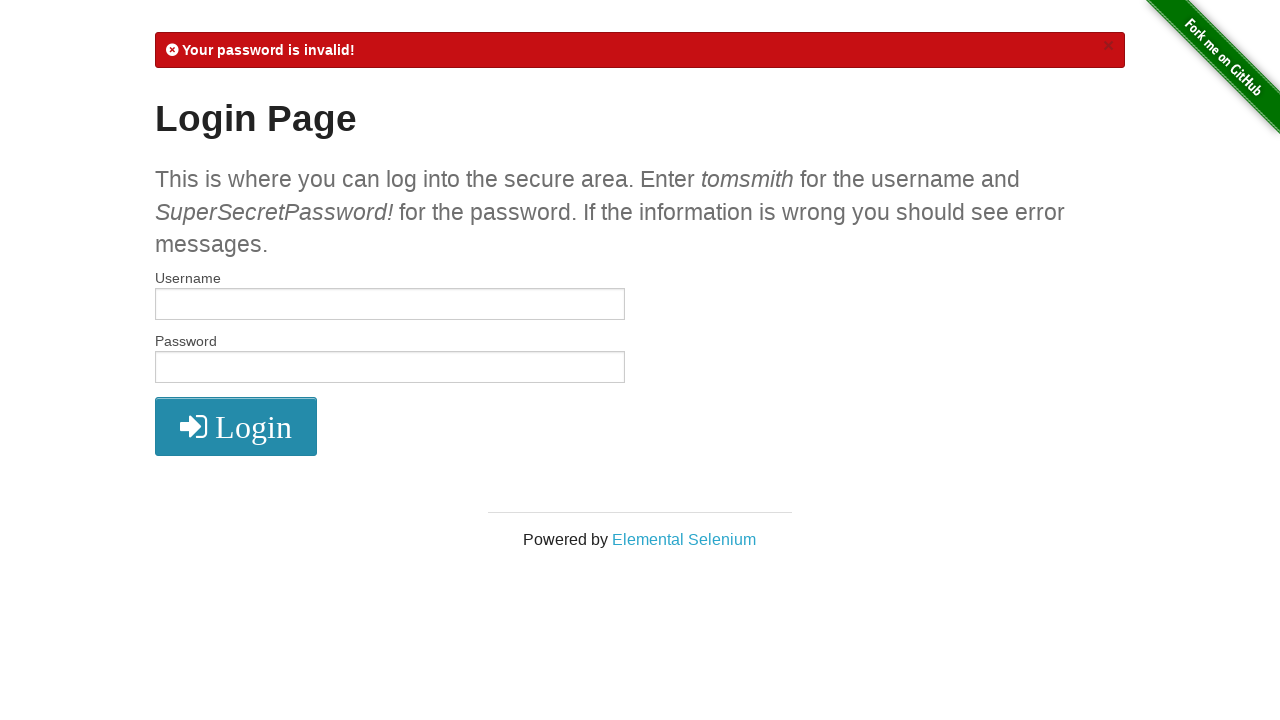

Login failed with password 'into', continuing brute force
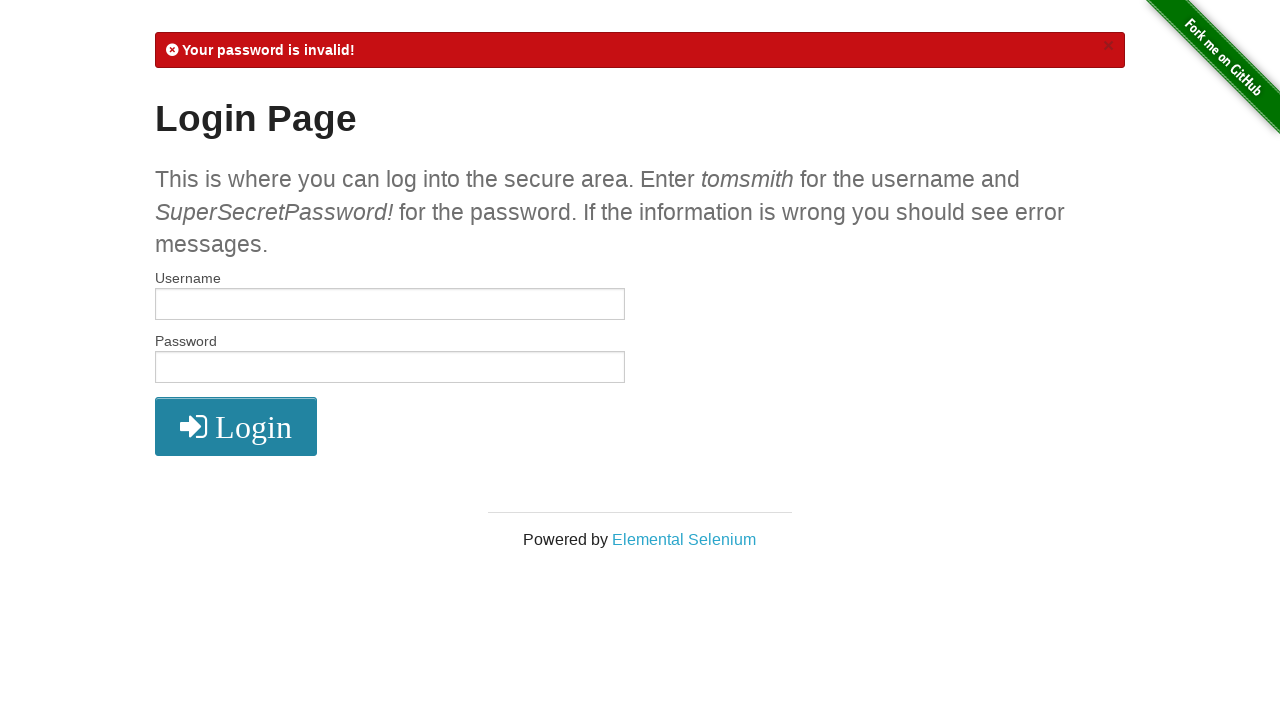

Filled username field with 'tomsmith' on #username
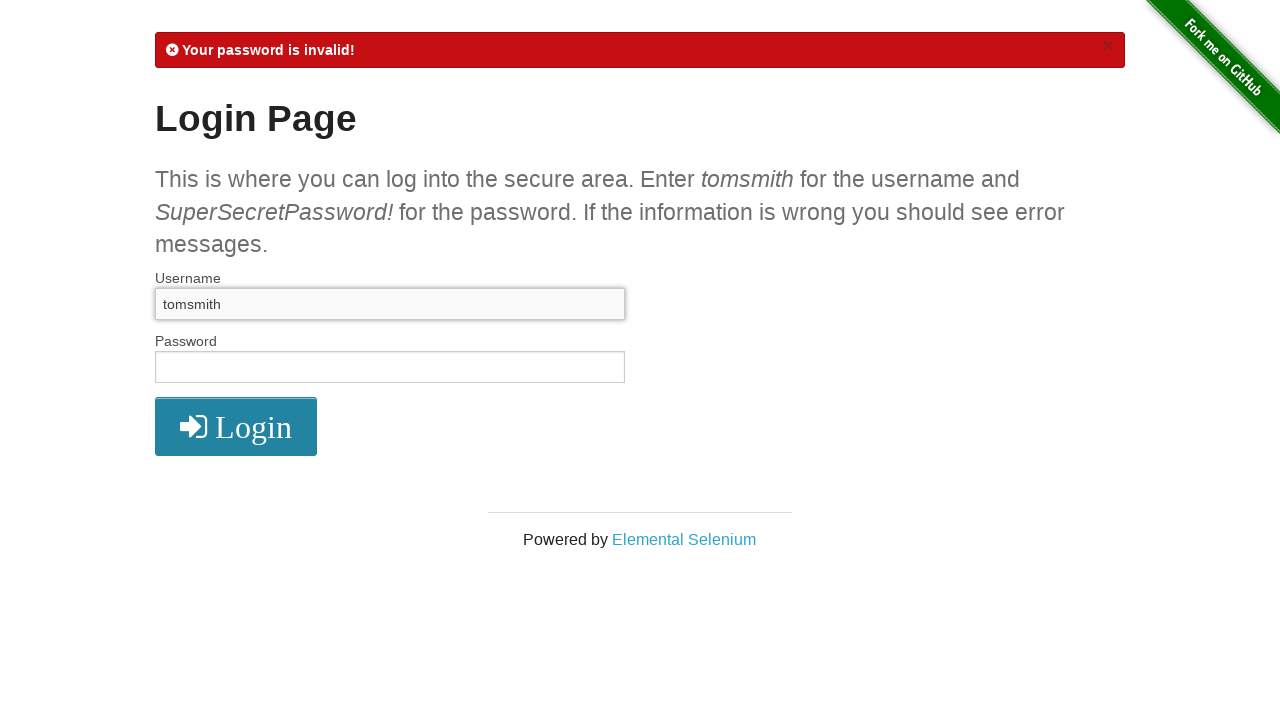

Filled password field with 'the' on #password
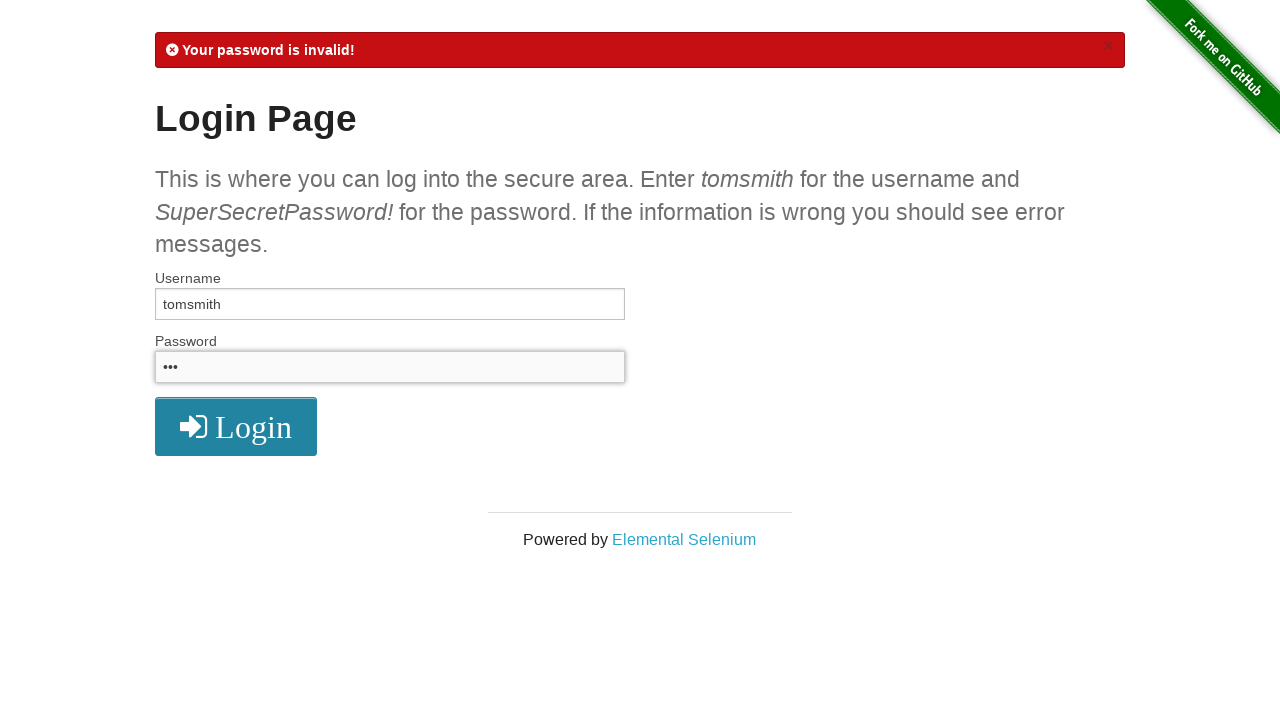

Clicked login button to attempt authentication with password 'the' at (236, 427) on xpath=//button[@type="submit"]
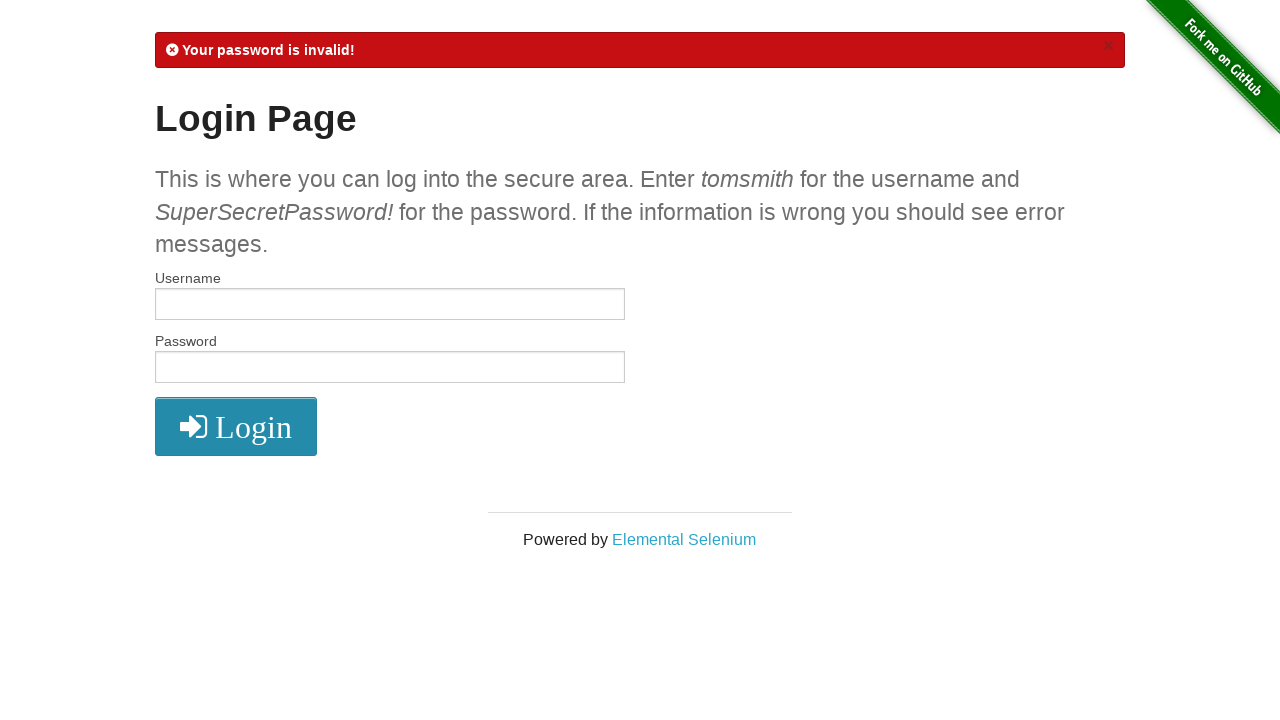

Login failed with password 'the', continuing brute force
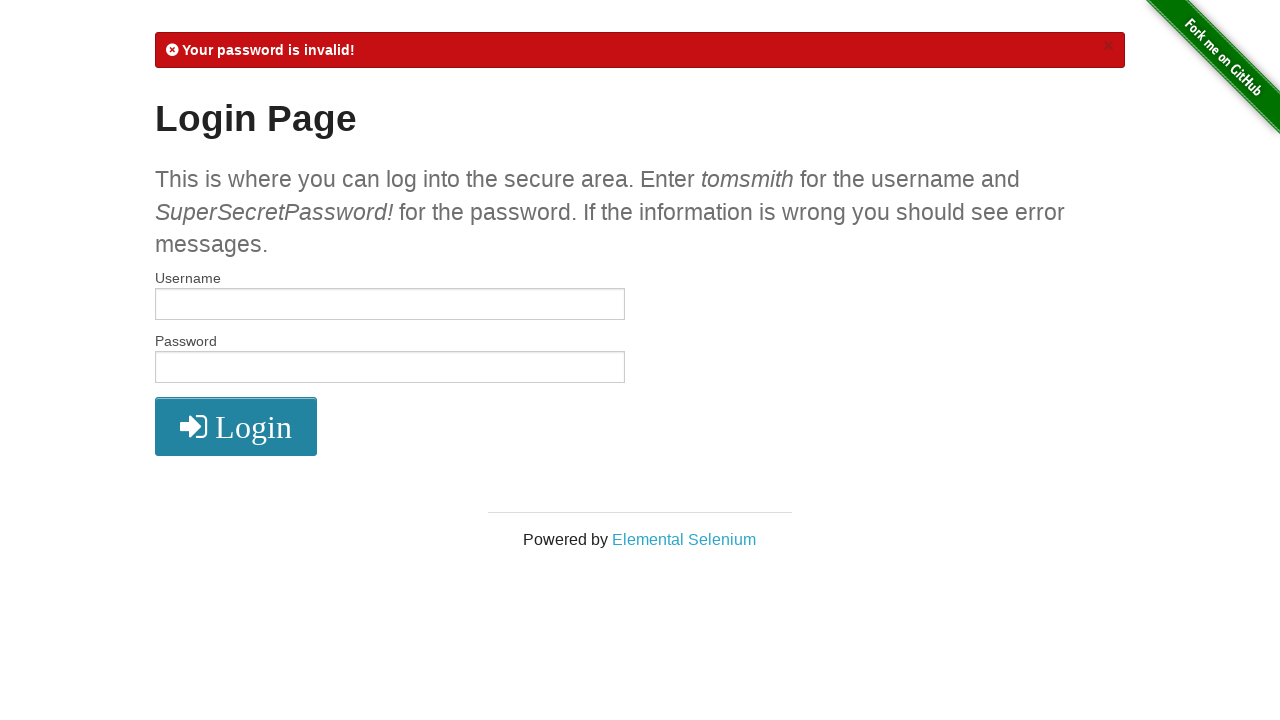

Filled username field with 'tomsmith' on #username
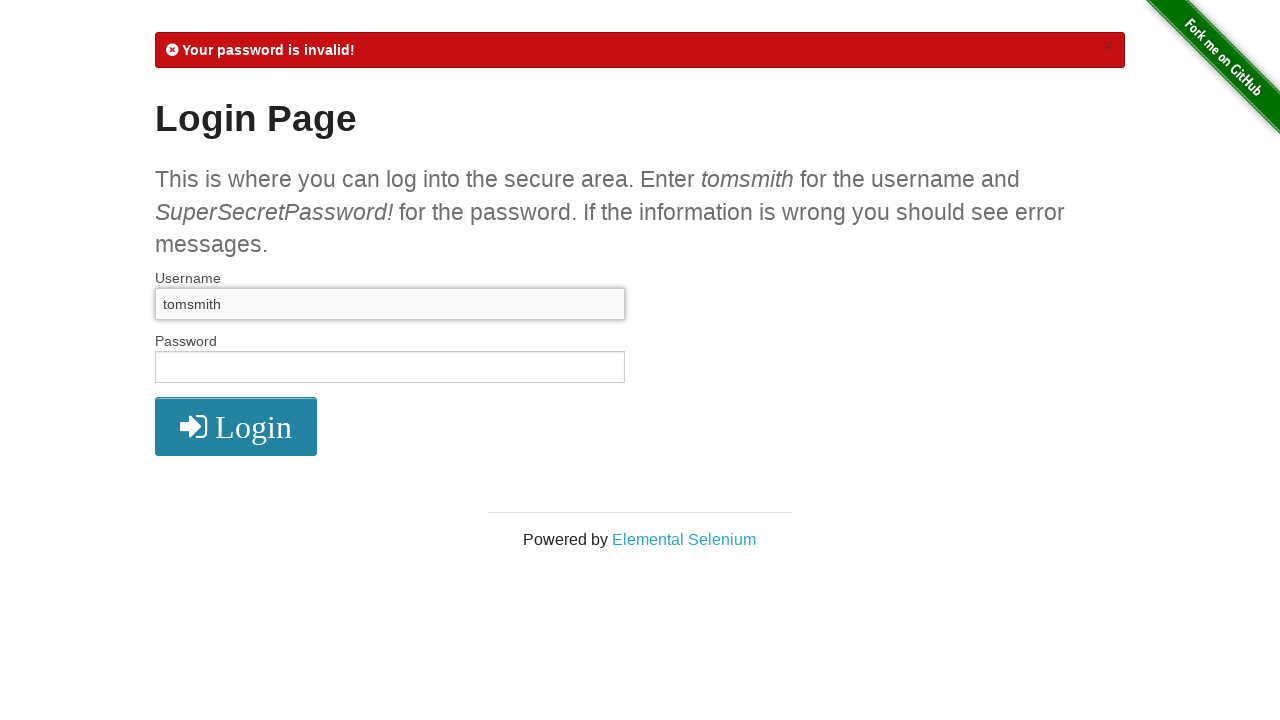

Filled password field with 'secure' on #password
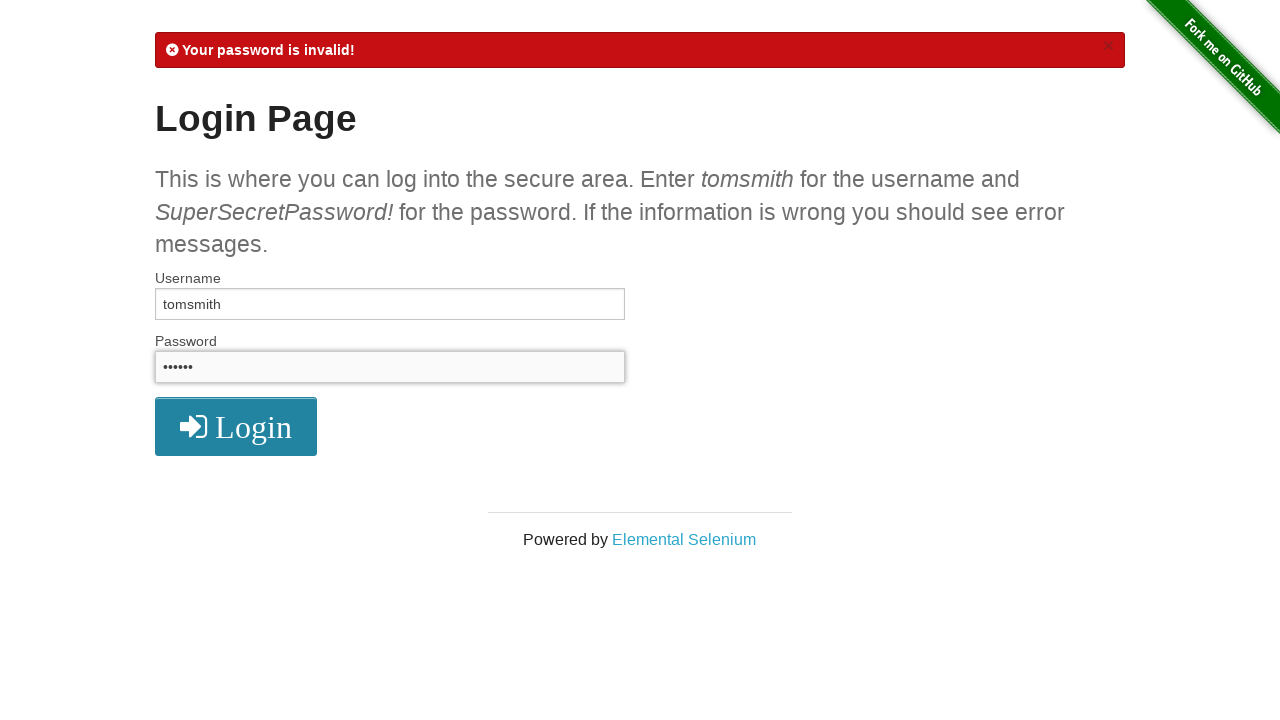

Clicked login button to attempt authentication with password 'secure' at (236, 427) on xpath=//button[@type="submit"]
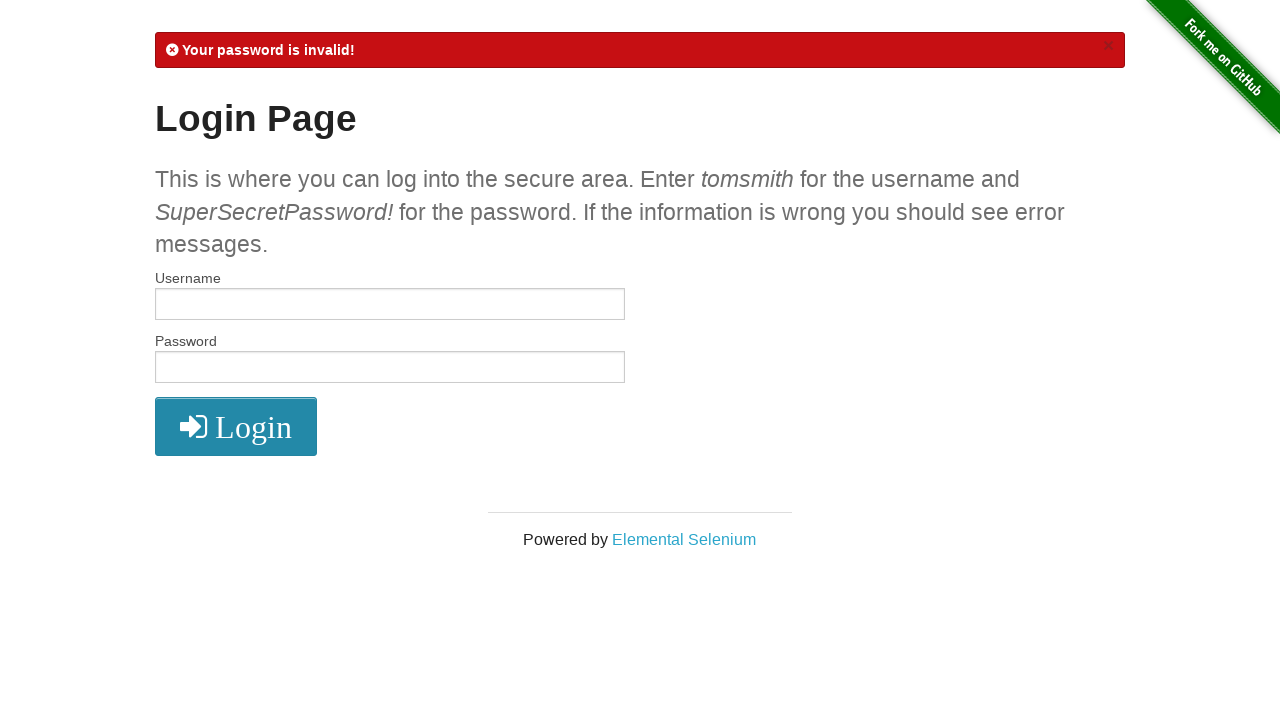

Login failed with password 'secure', continuing brute force
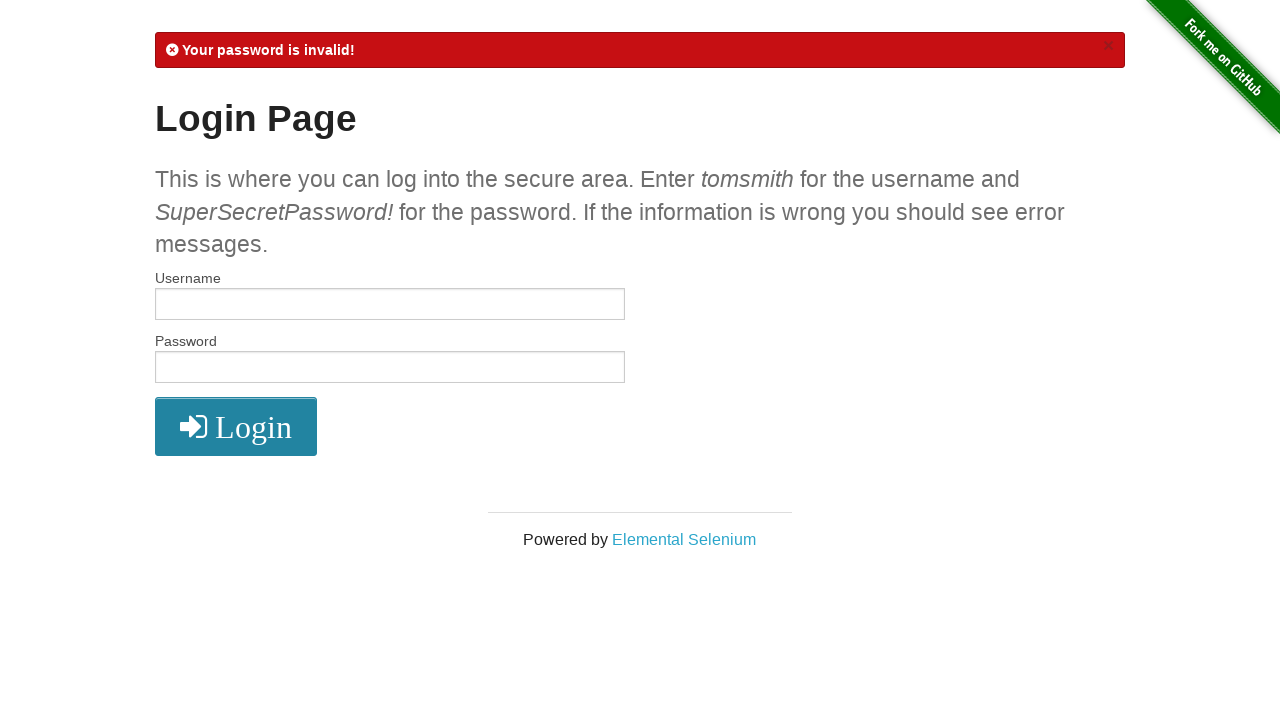

Filled username field with 'tomsmith' on #username
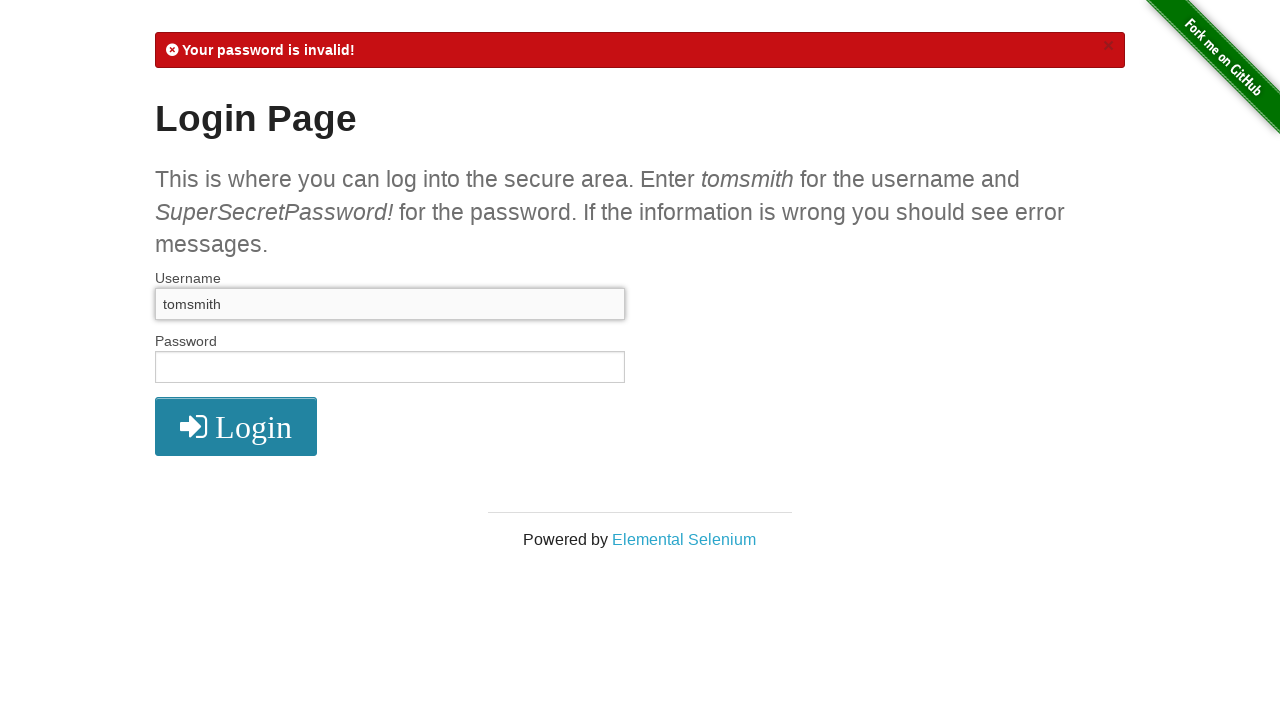

Filled password field with 'area.' on #password
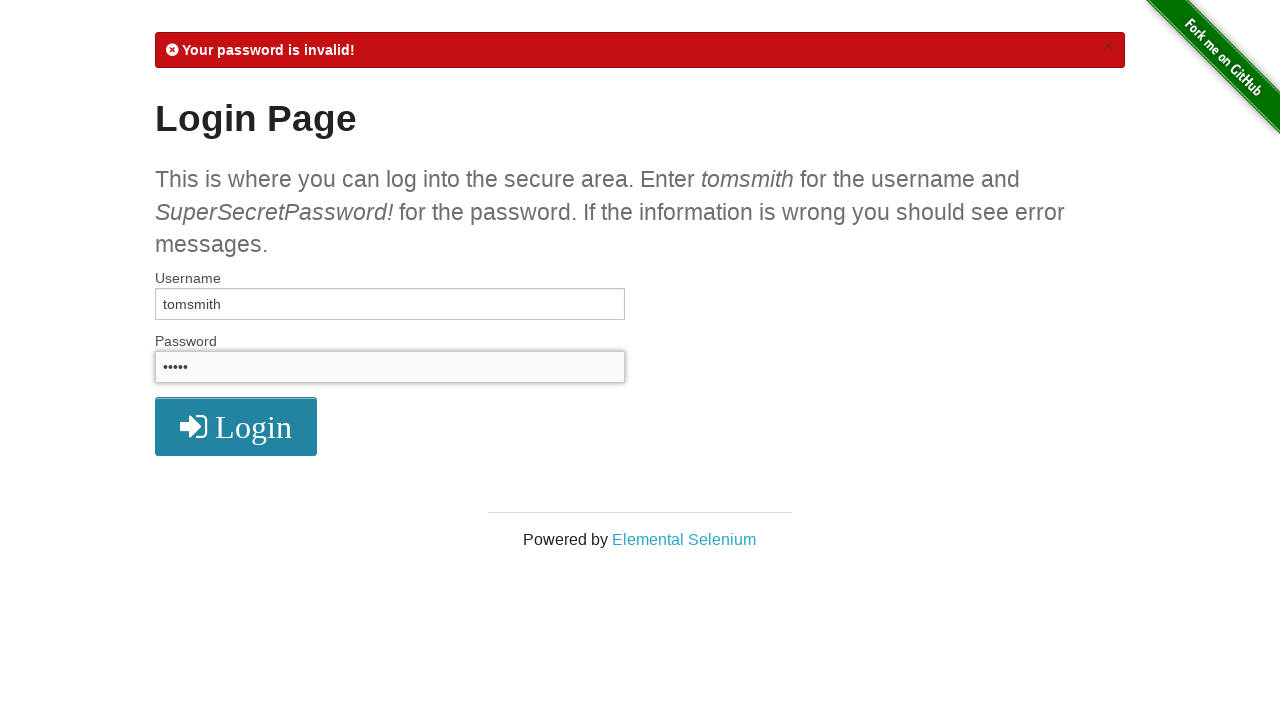

Clicked login button to attempt authentication with password 'area.' at (236, 427) on xpath=//button[@type="submit"]
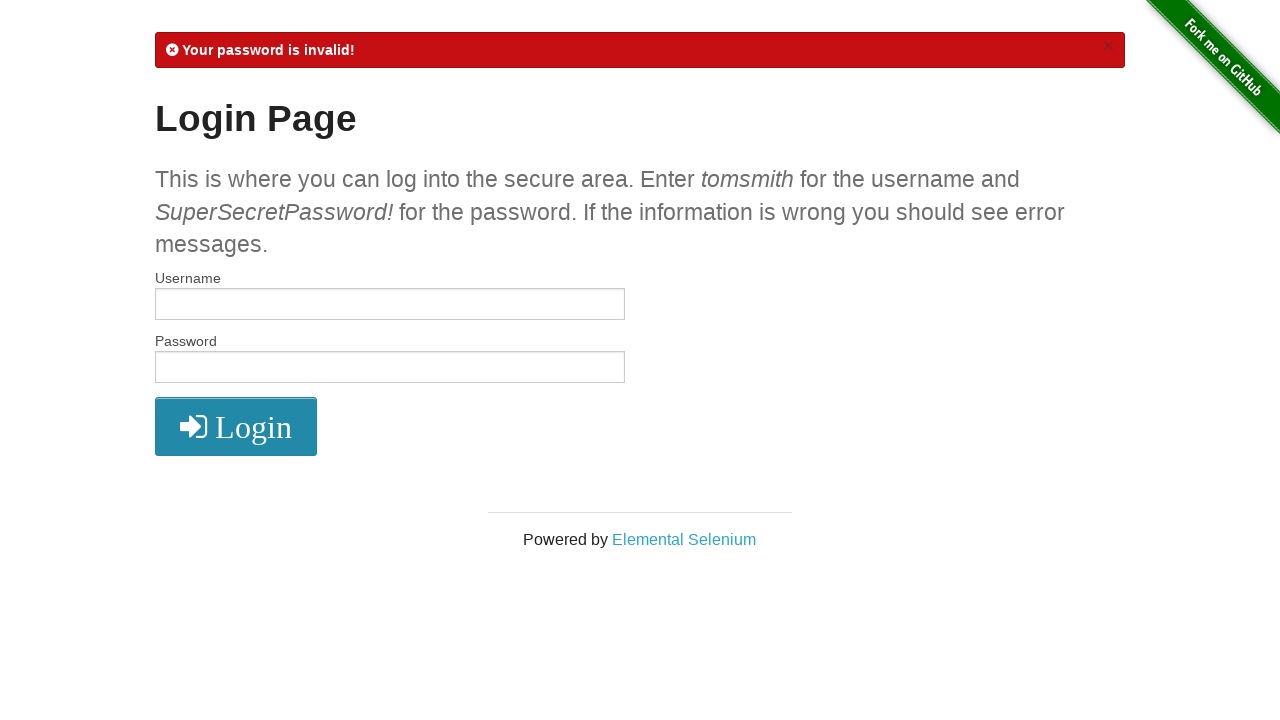

Login failed with password 'area.', continuing brute force
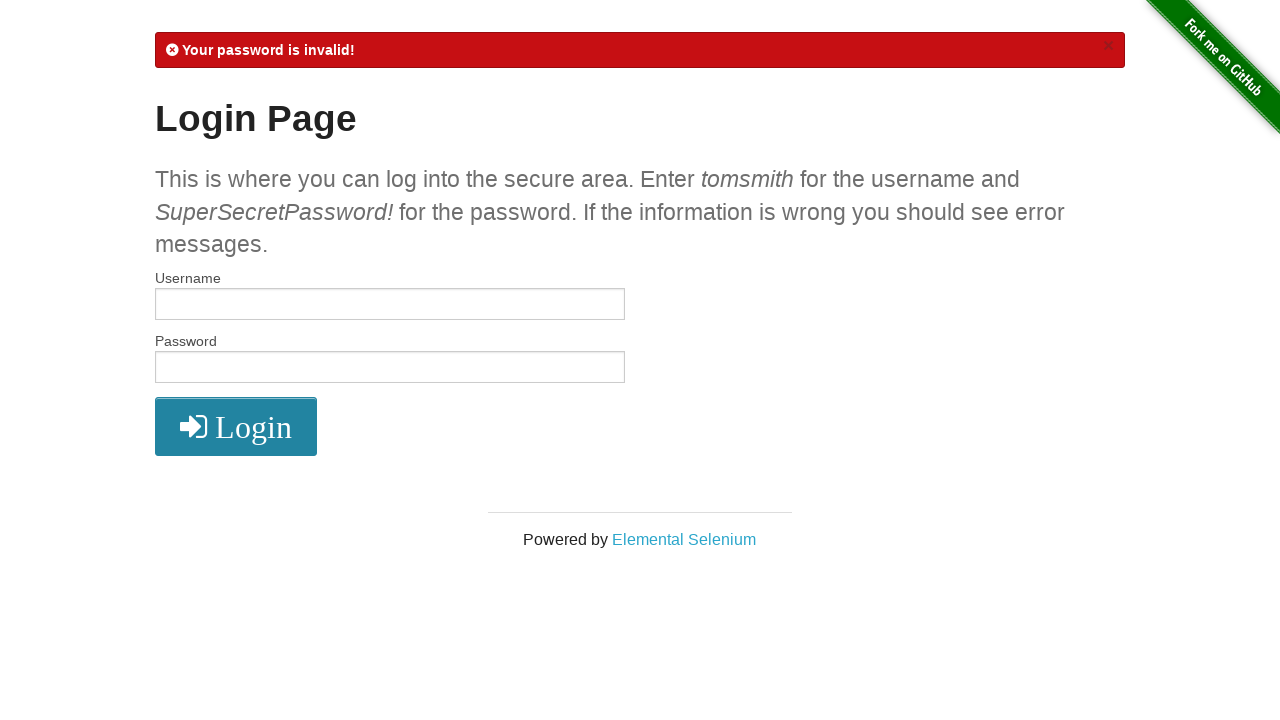

Filled username field with 'tomsmith' on #username
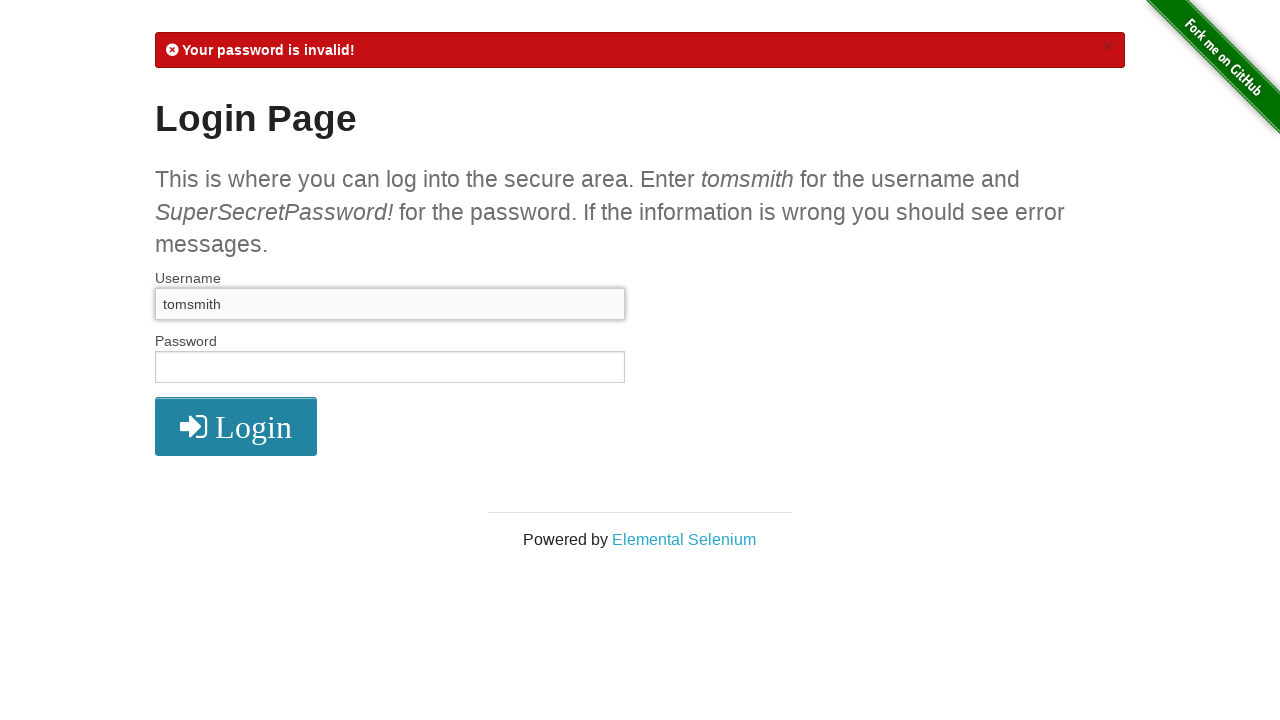

Filled password field with 'Enter' on #password
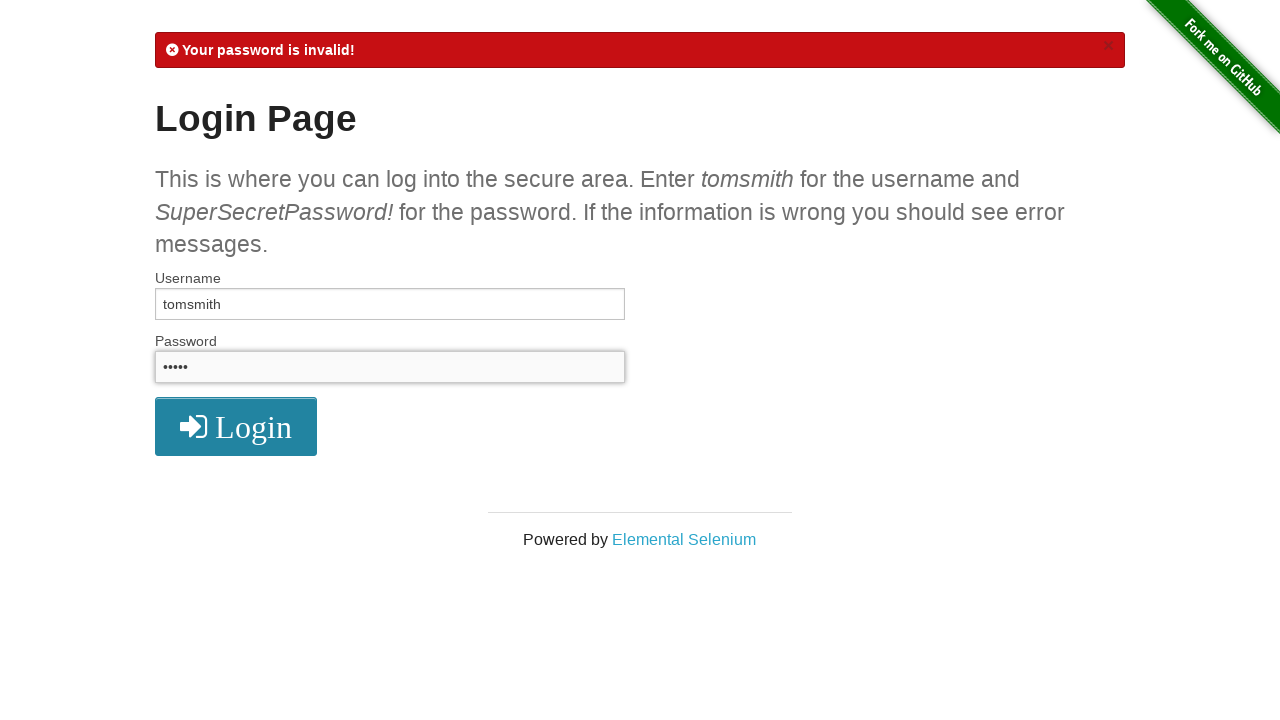

Clicked login button to attempt authentication with password 'Enter' at (236, 427) on xpath=//button[@type="submit"]
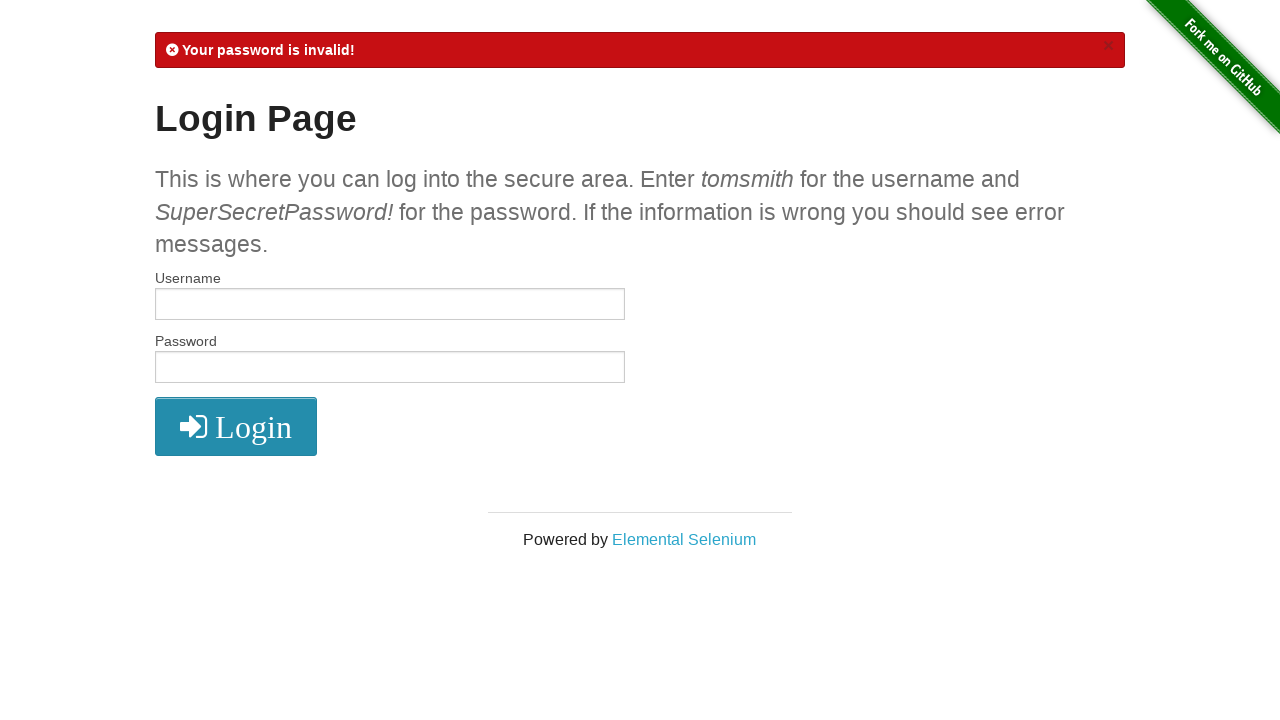

Login failed with password 'Enter', continuing brute force
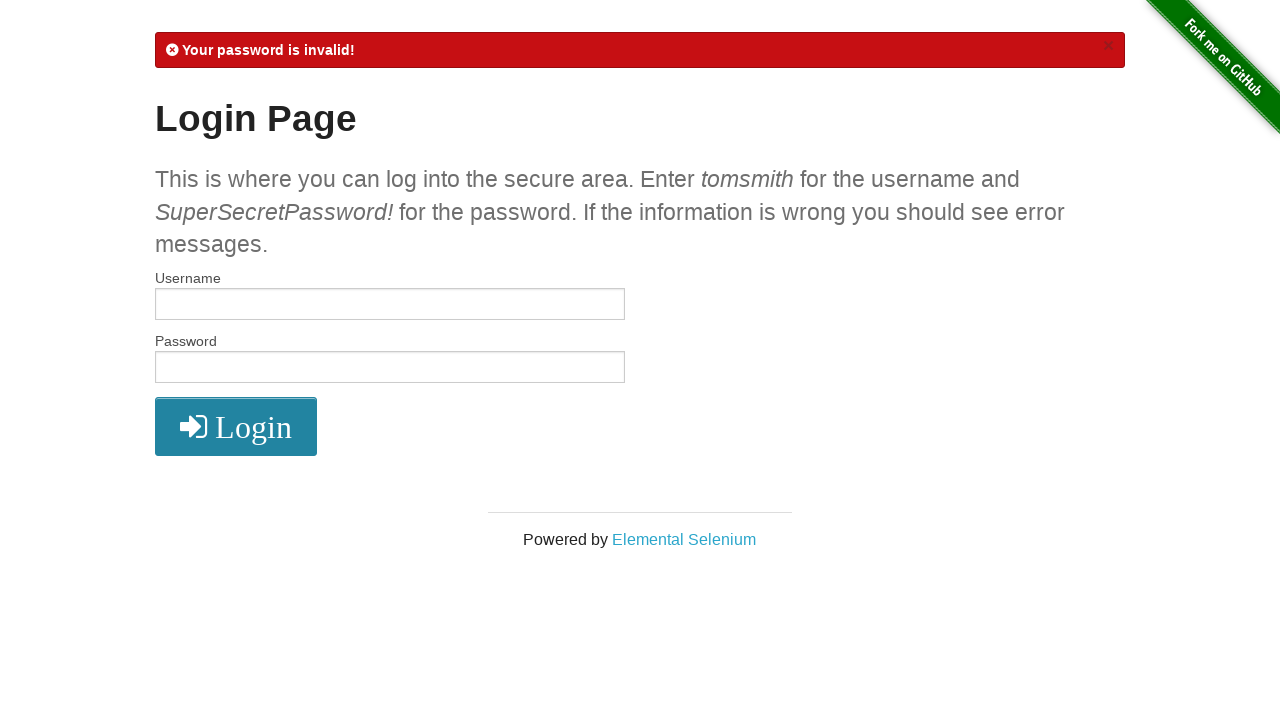

Filled username field with 'tomsmith' on #username
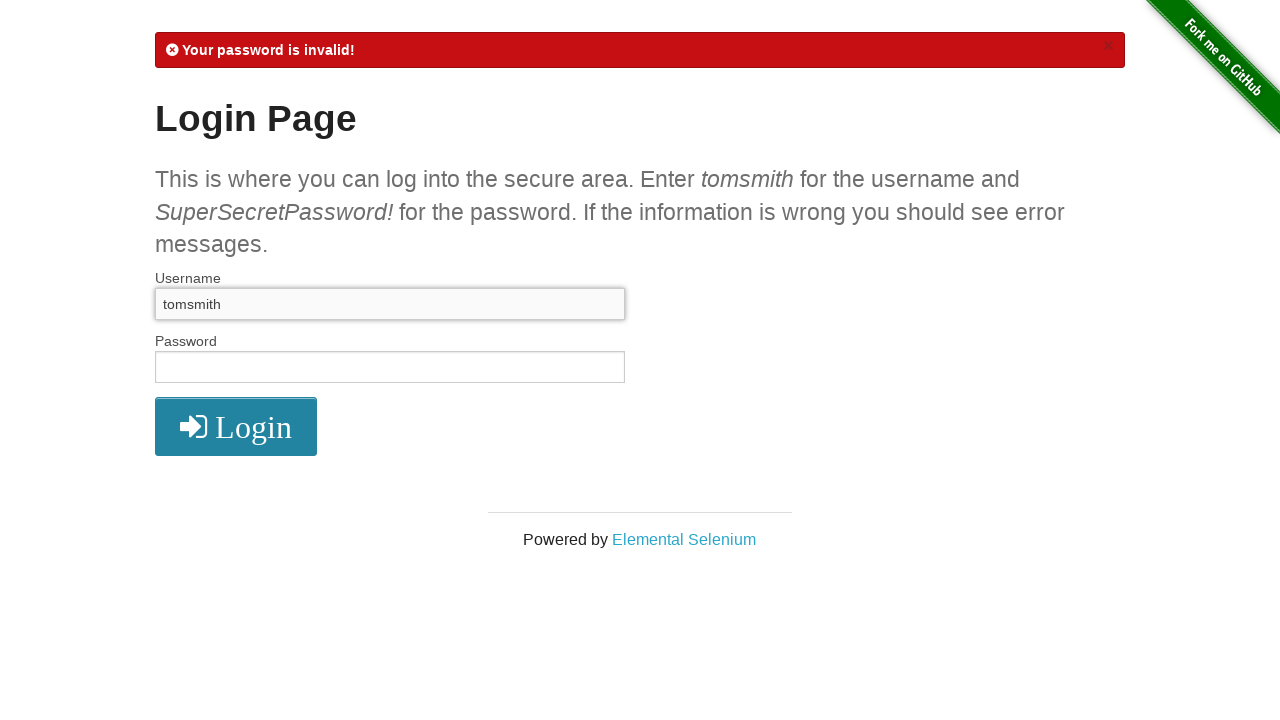

Filled password field with 'tomsmith' on #password
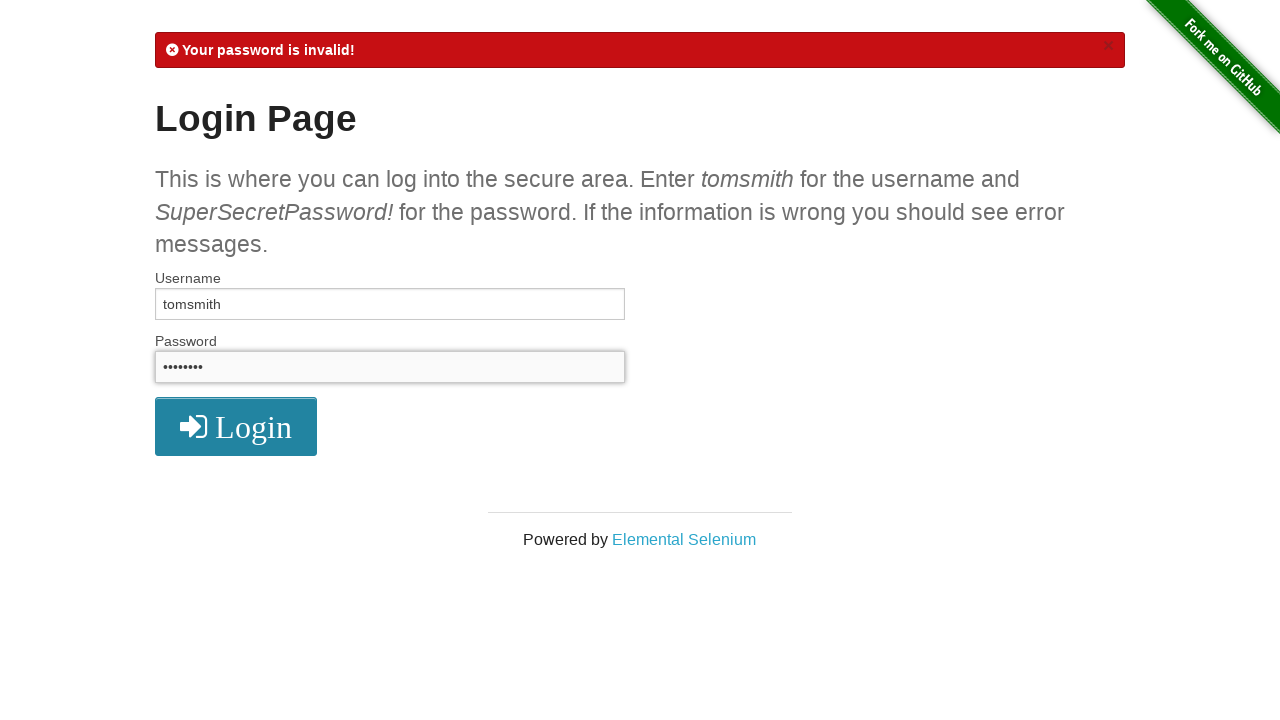

Clicked login button to attempt authentication with password 'tomsmith' at (236, 427) on xpath=//button[@type="submit"]
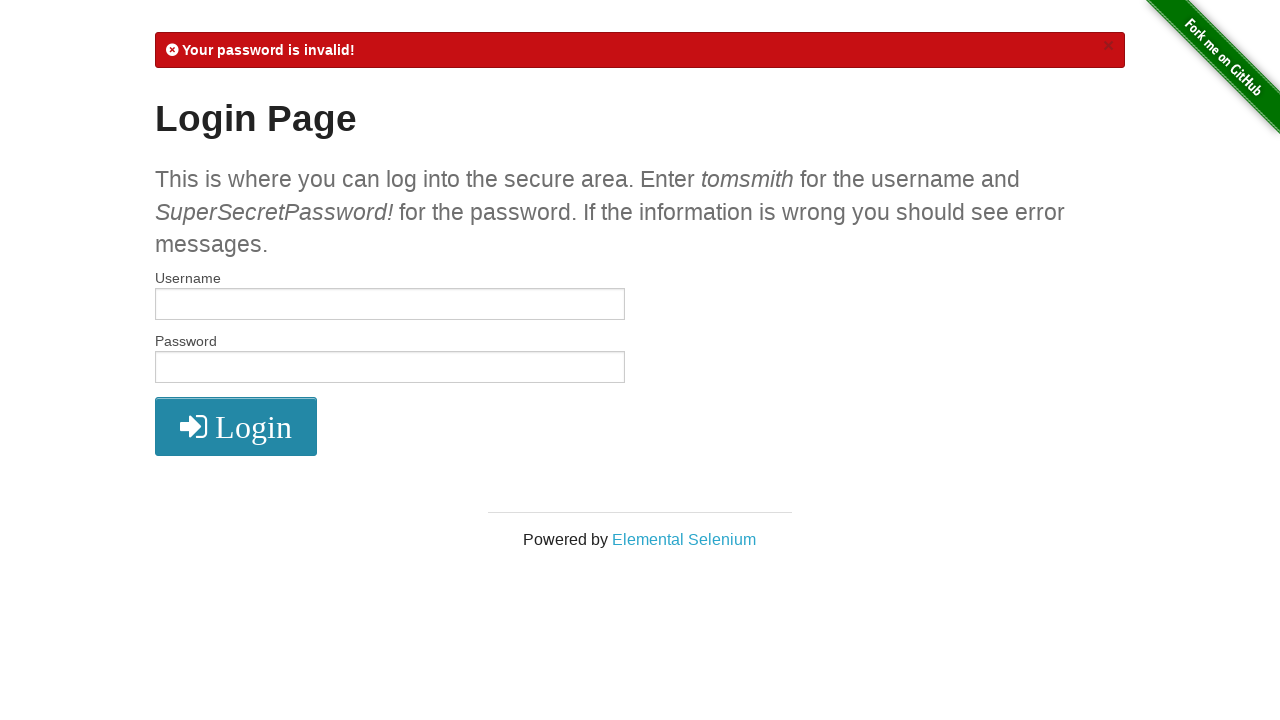

Login failed with password 'tomsmith', continuing brute force
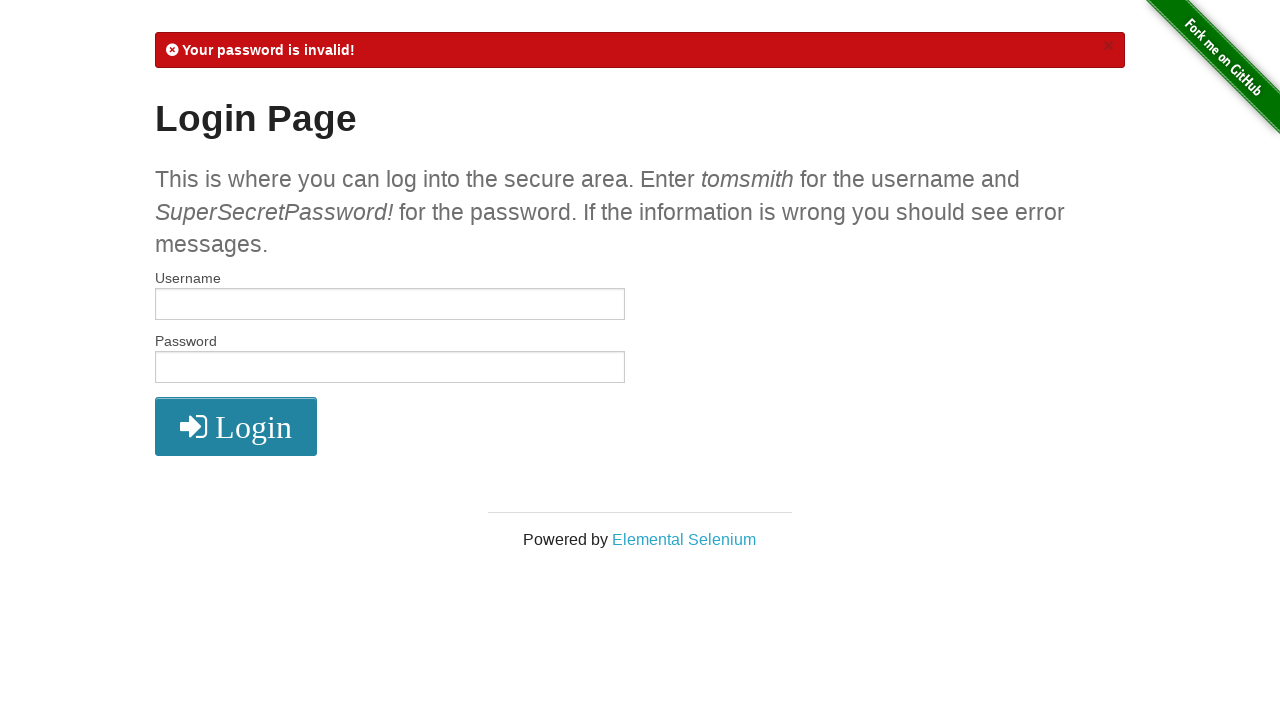

Filled username field with 'tomsmith' on #username
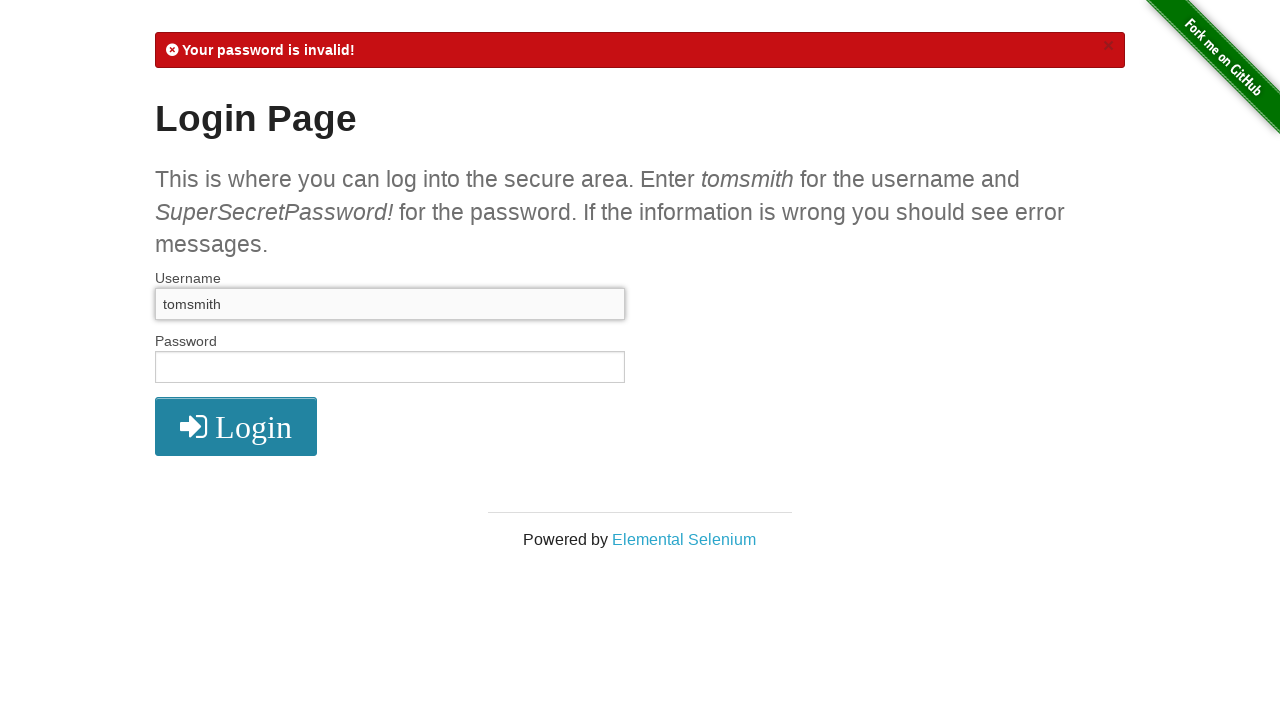

Filled password field with 'for' on #password
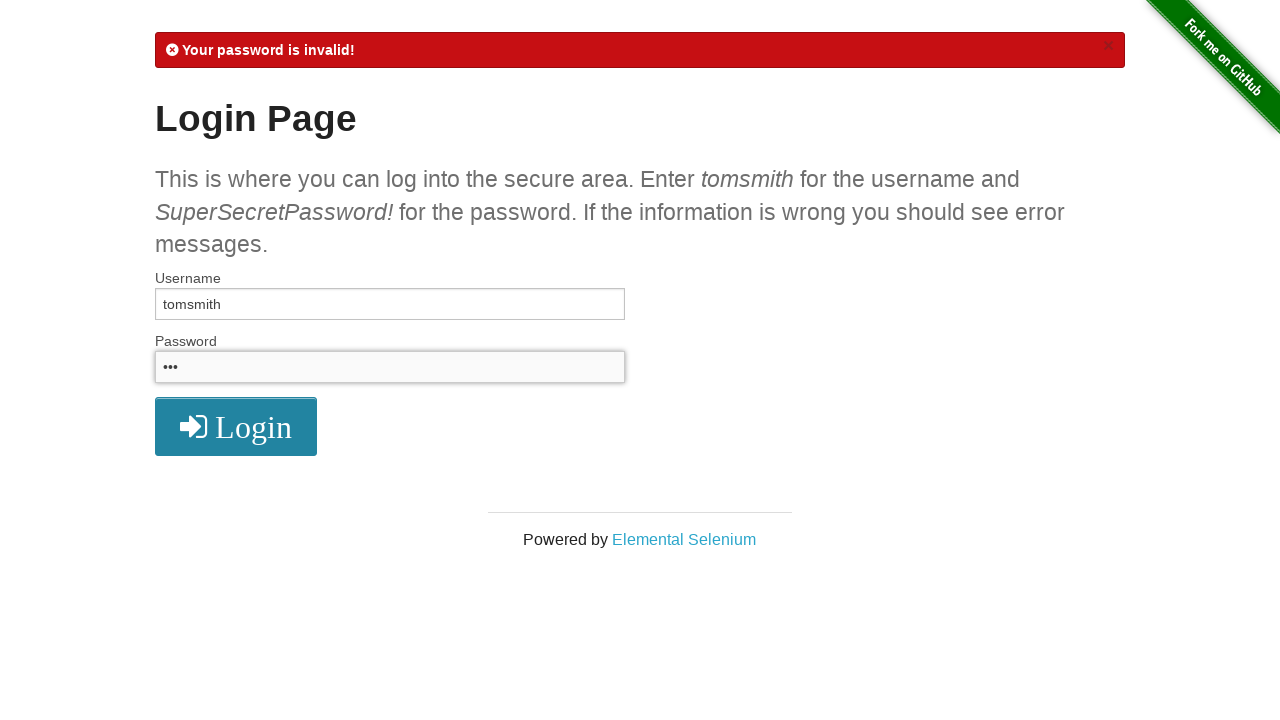

Clicked login button to attempt authentication with password 'for' at (236, 427) on xpath=//button[@type="submit"]
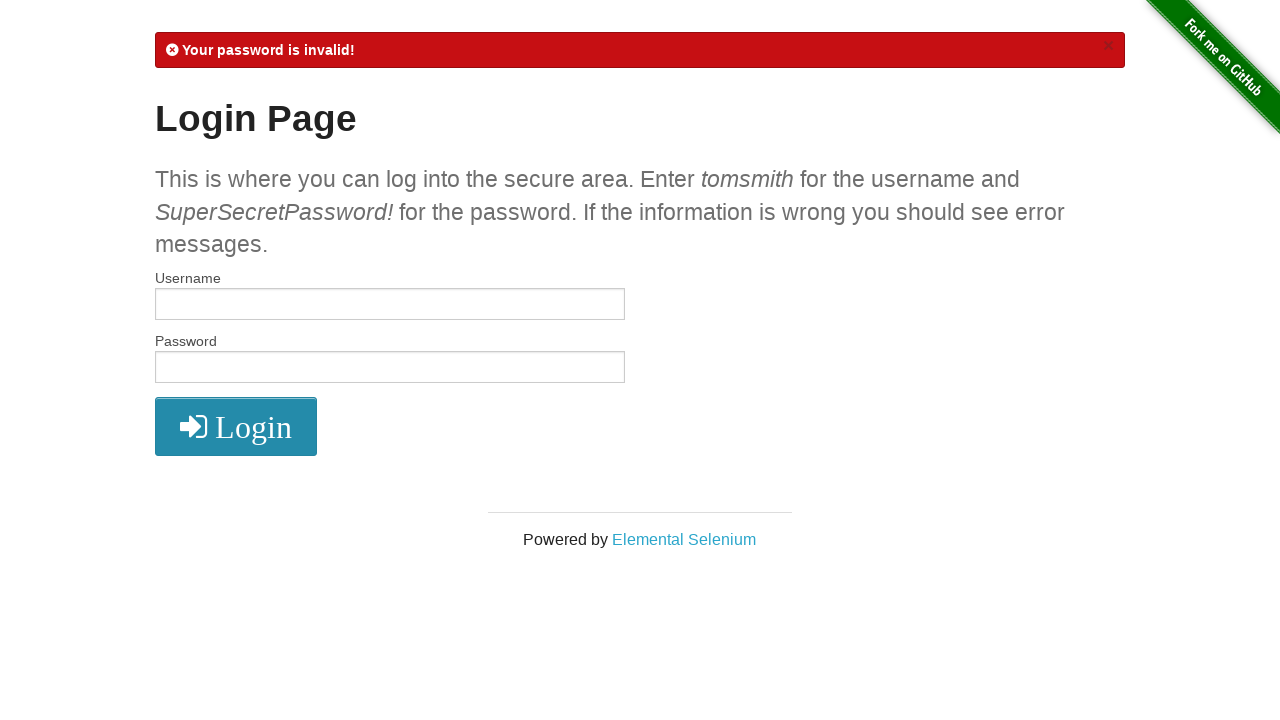

Login failed with password 'for', continuing brute force
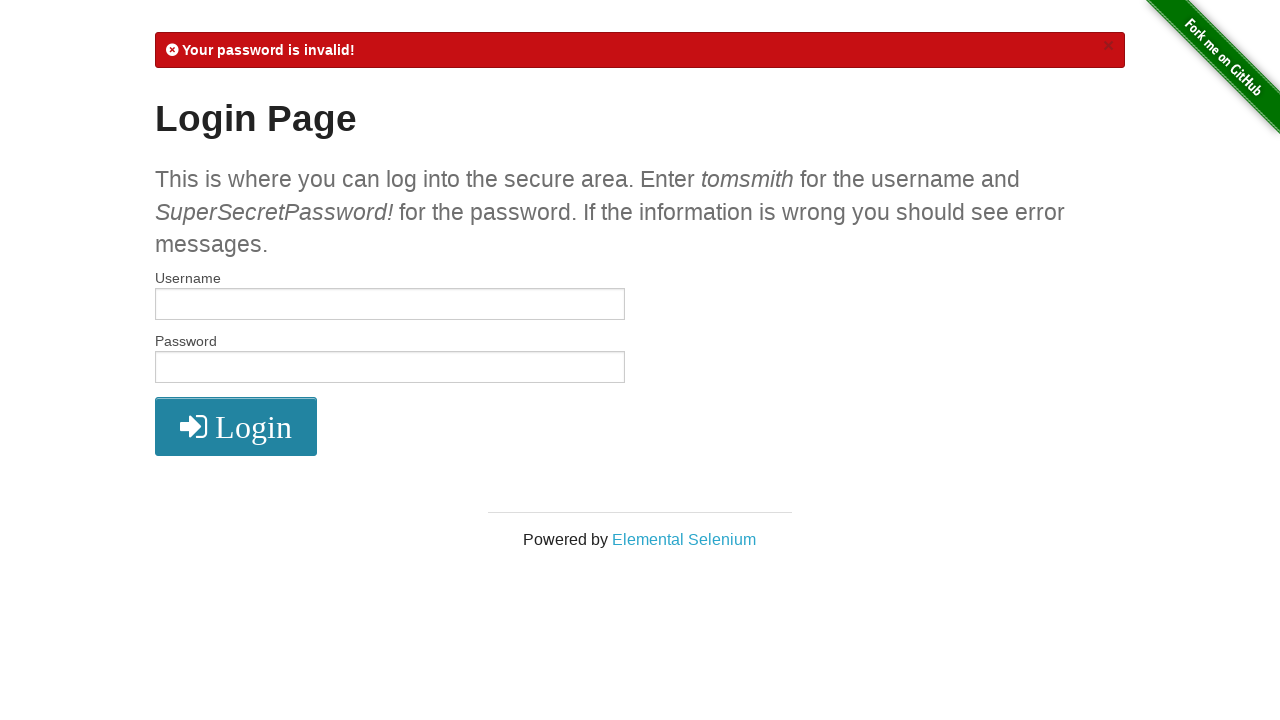

Filled username field with 'tomsmith' on #username
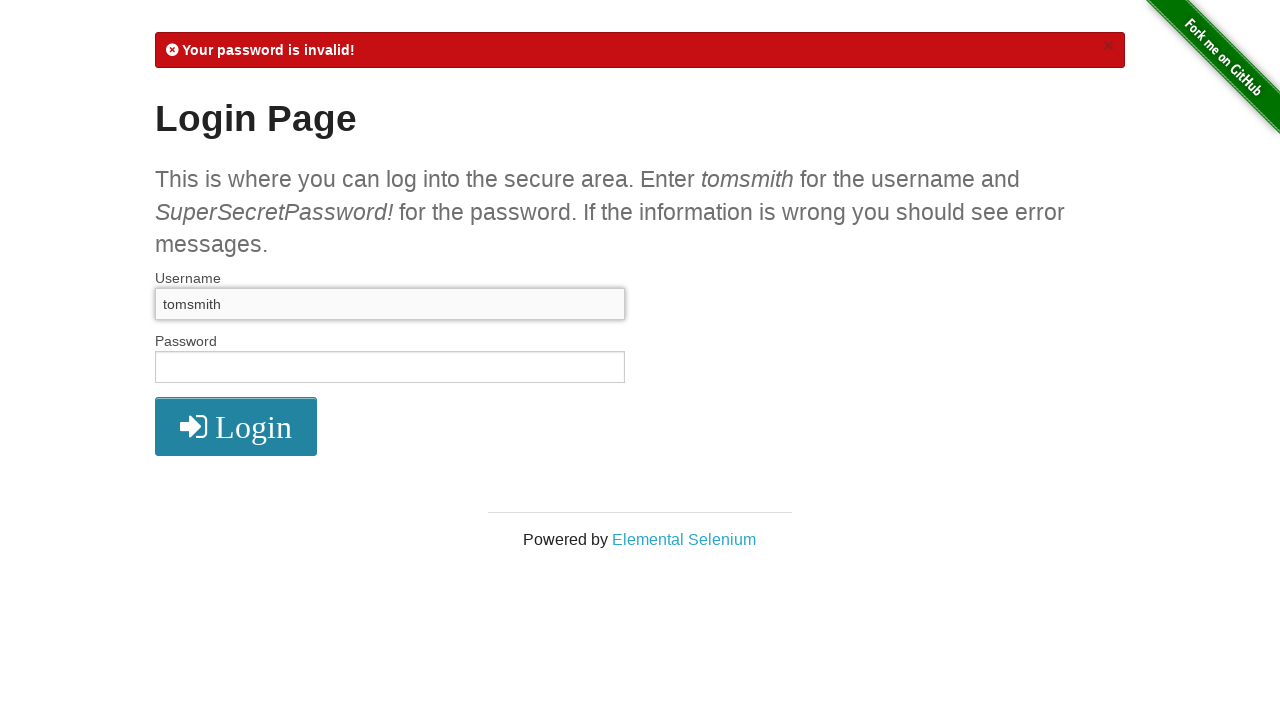

Filled password field with 'the' on #password
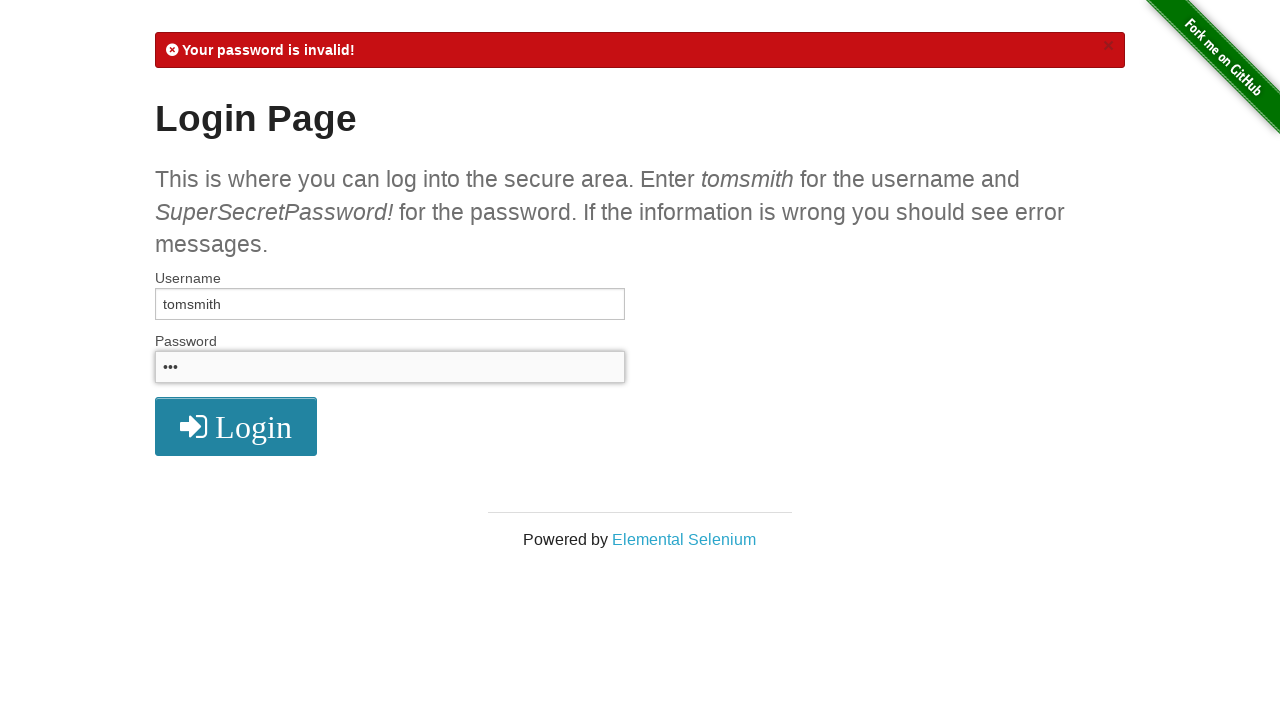

Clicked login button to attempt authentication with password 'the' at (236, 427) on xpath=//button[@type="submit"]
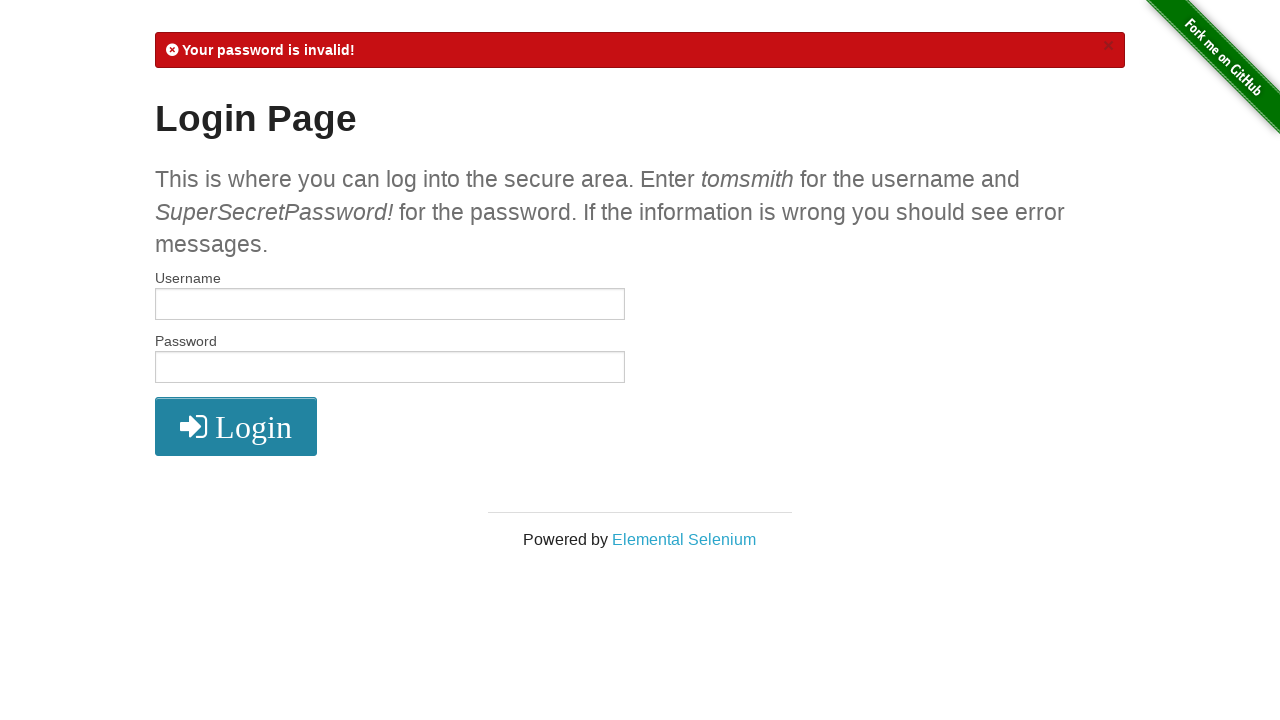

Login failed with password 'the', continuing brute force
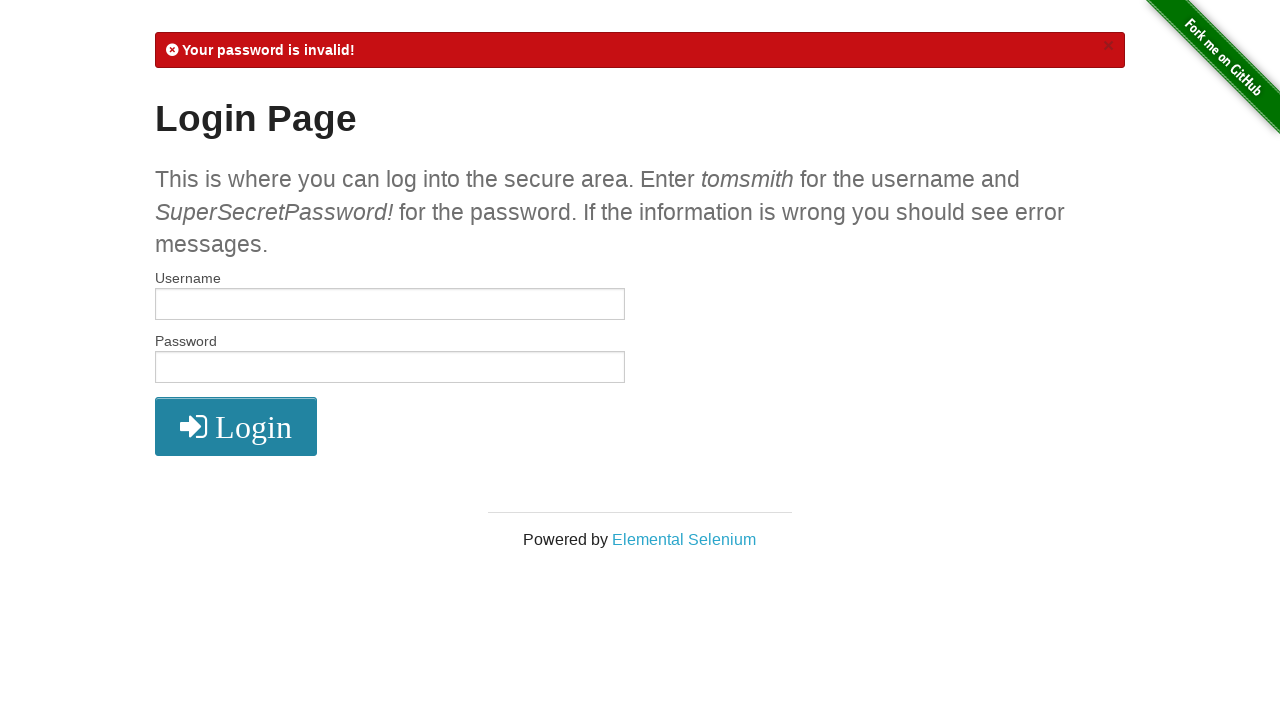

Filled username field with 'tomsmith' on #username
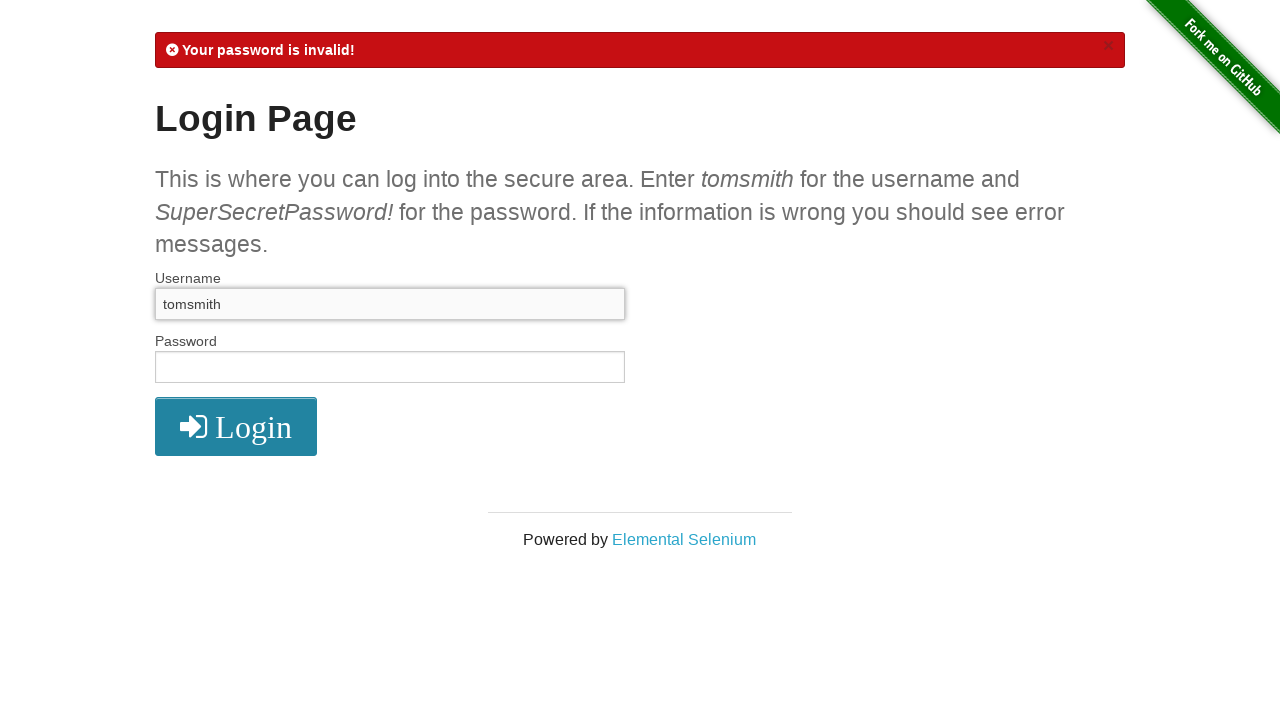

Filled password field with 'username' on #password
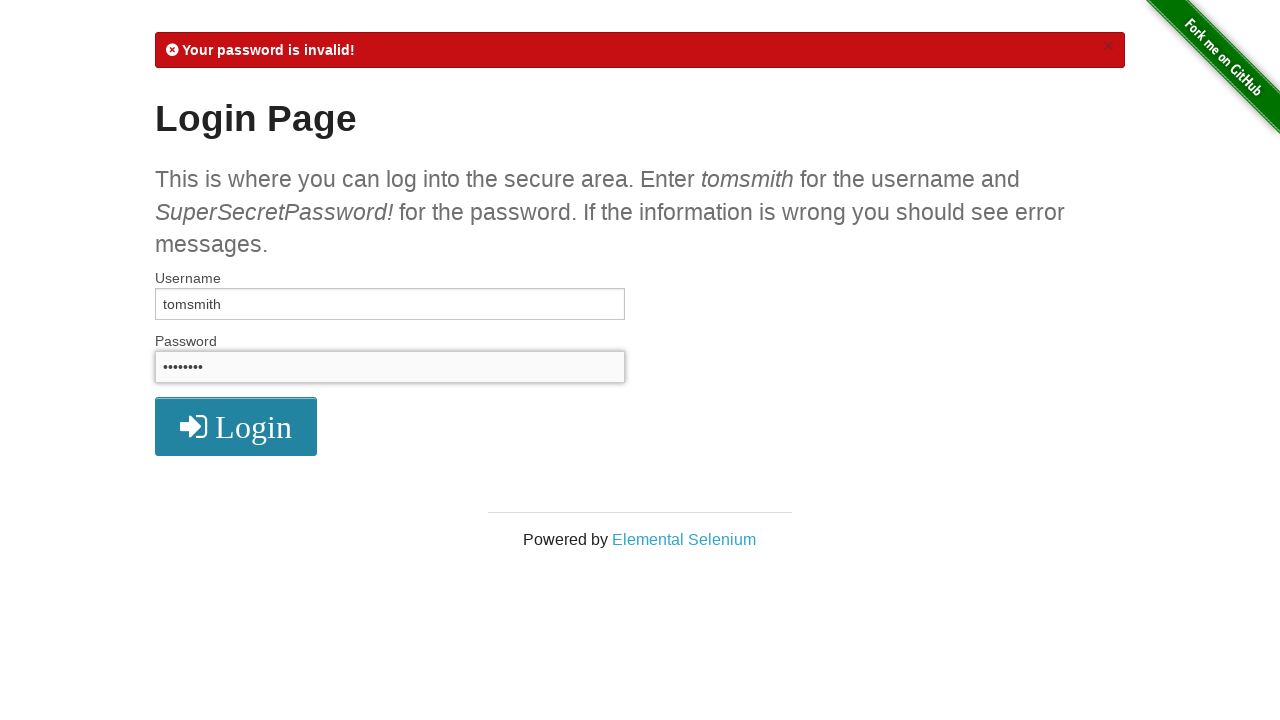

Clicked login button to attempt authentication with password 'username' at (236, 427) on xpath=//button[@type="submit"]
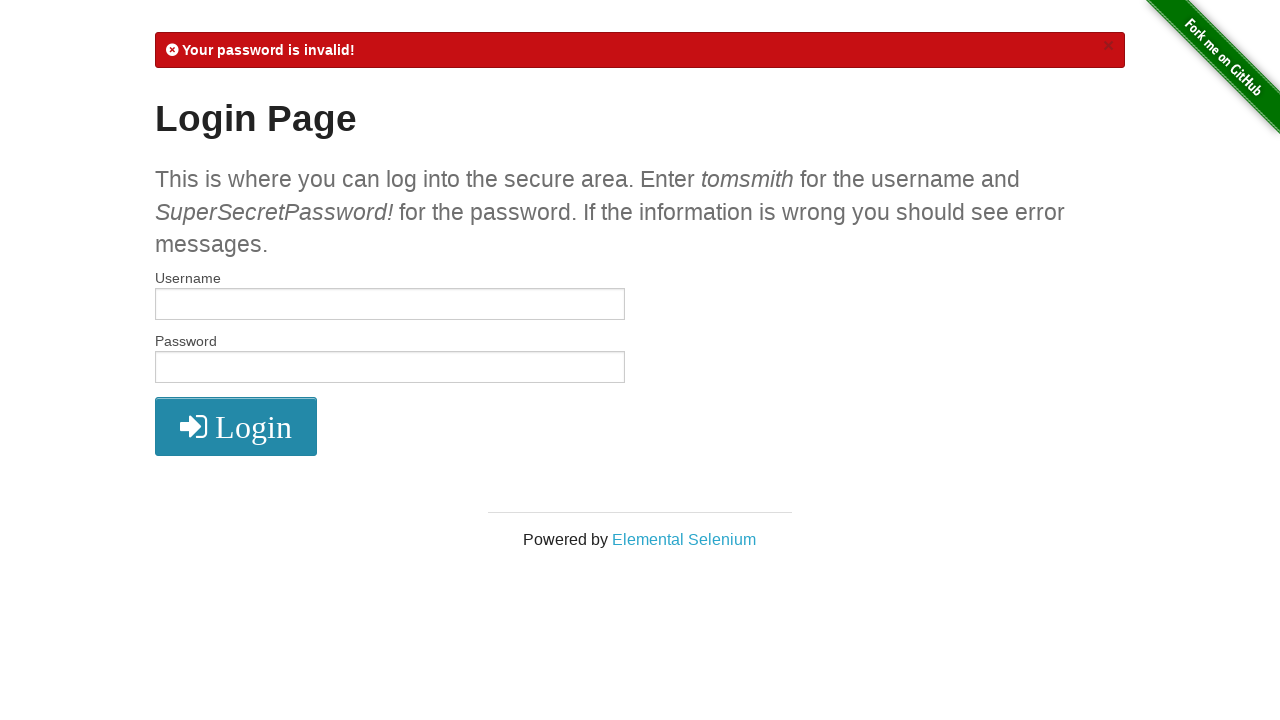

Login failed with password 'username', continuing brute force
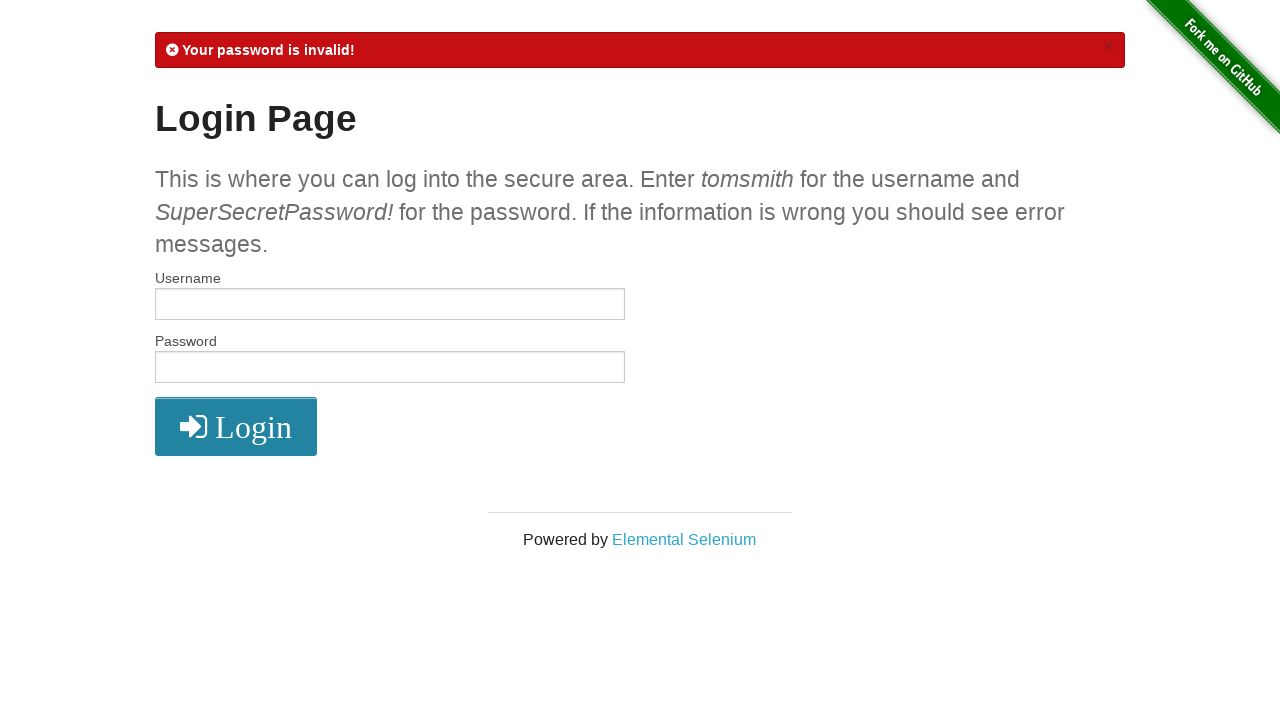

Filled username field with 'tomsmith' on #username
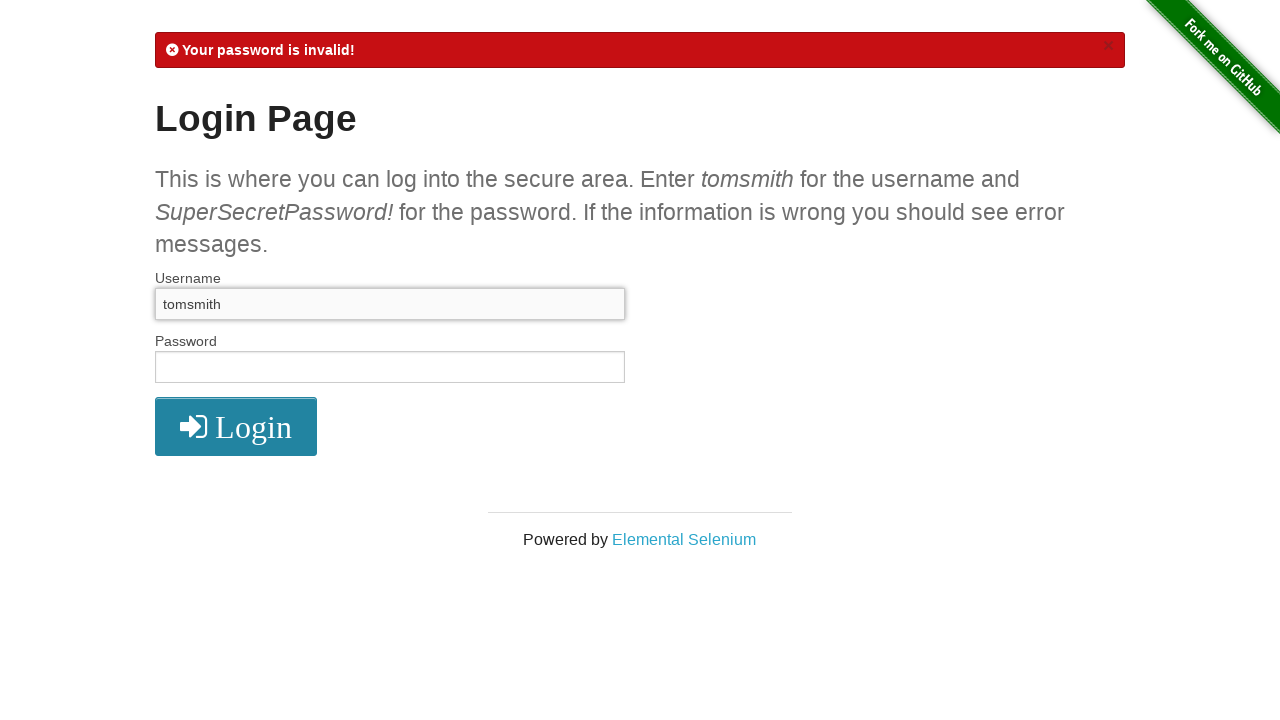

Filled password field with 'and' on #password
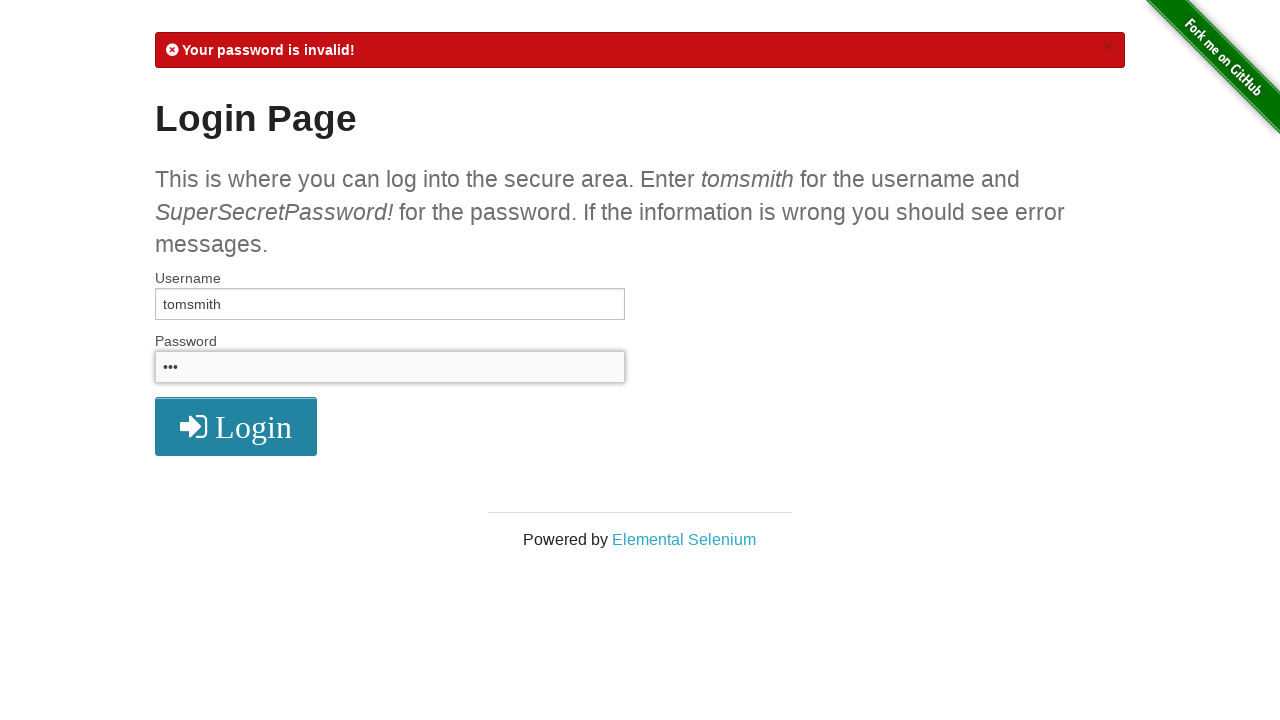

Clicked login button to attempt authentication with password 'and' at (236, 427) on xpath=//button[@type="submit"]
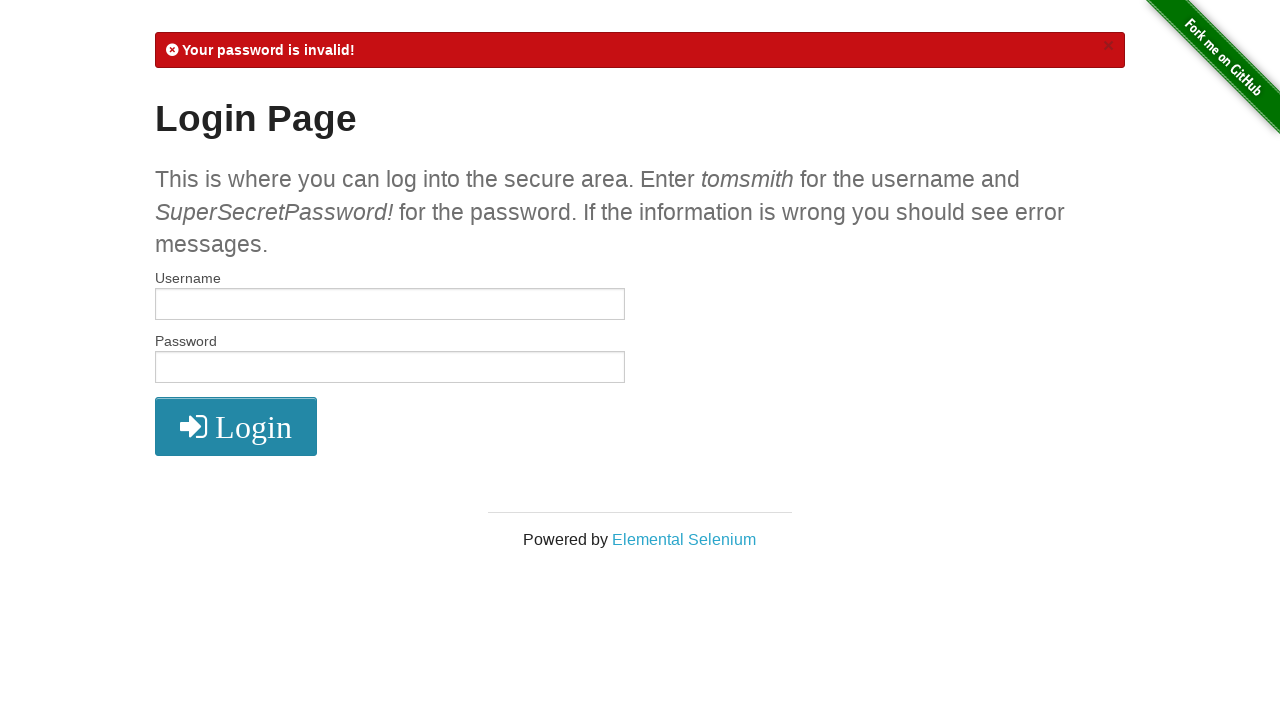

Login failed with password 'and', continuing brute force
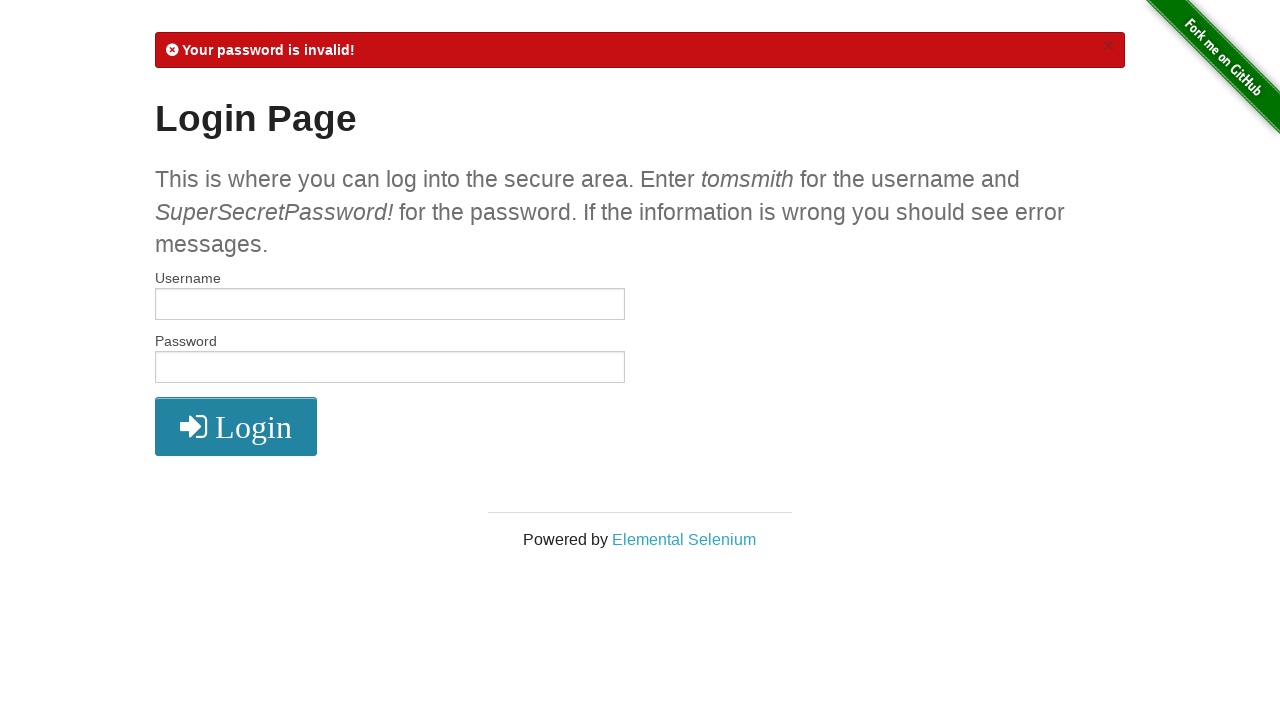

Filled username field with 'tomsmith' on #username
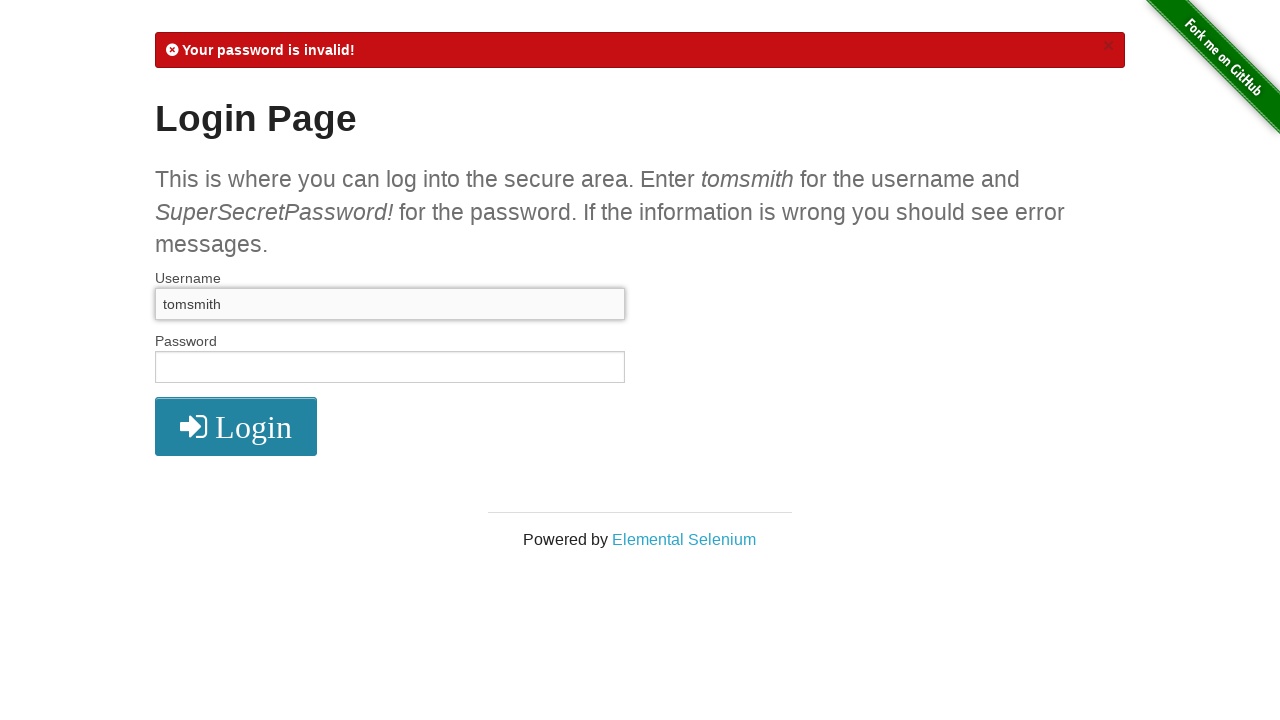

Filled password field with 'SuperSecretPassword!' on #password
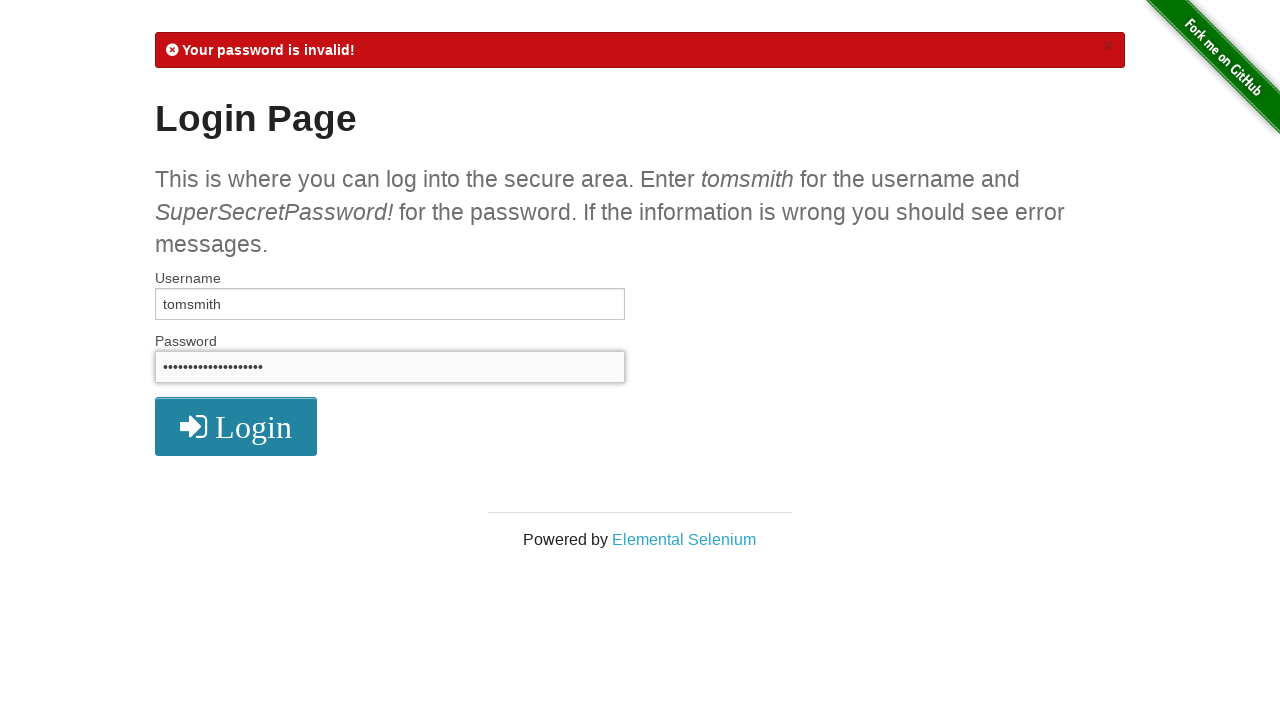

Clicked login button to attempt authentication with password 'SuperSecretPassword!' at (236, 427) on xpath=//button[@type="submit"]
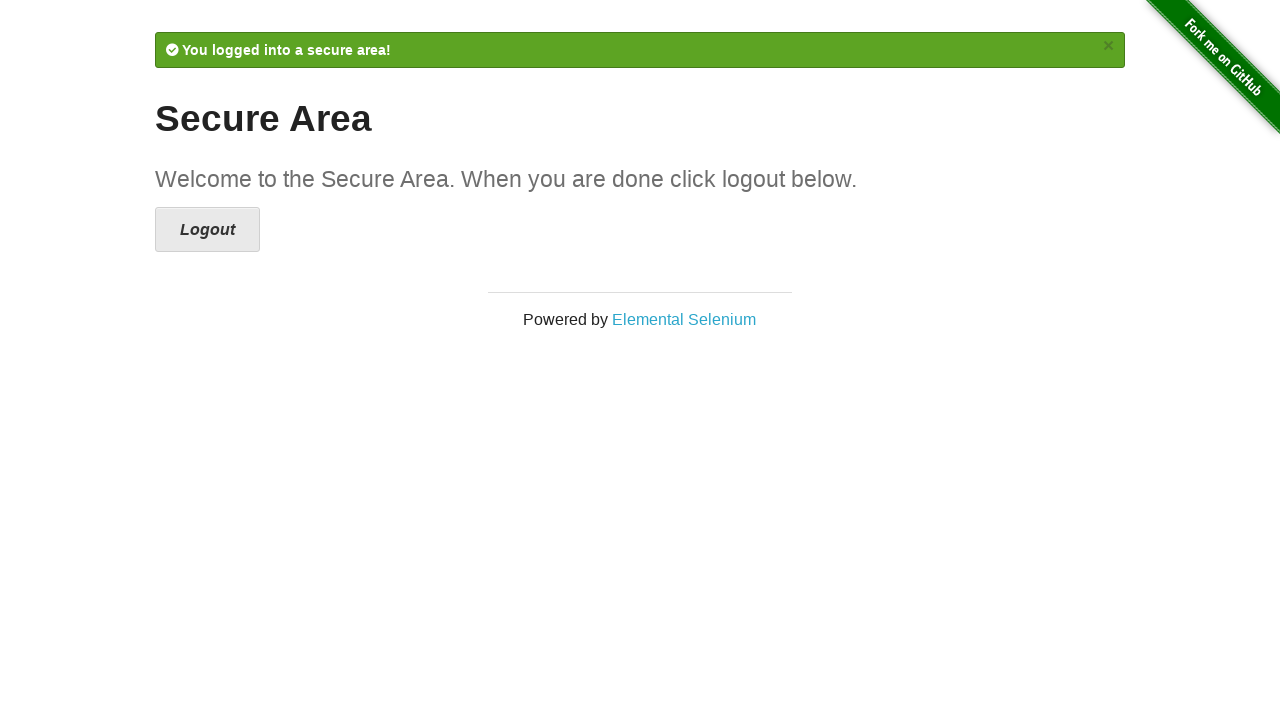

Login successful - password 'SuperSecretPassword!' is correct
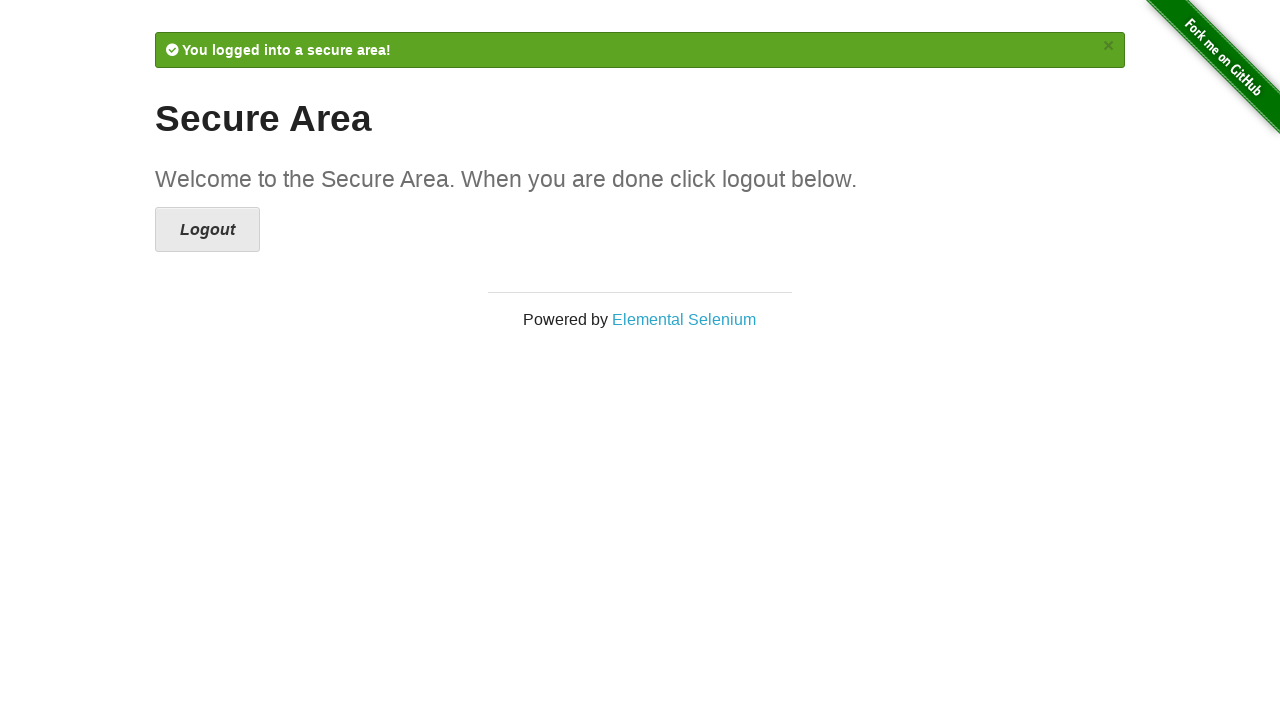

Assertion passed - password brute force attack successful
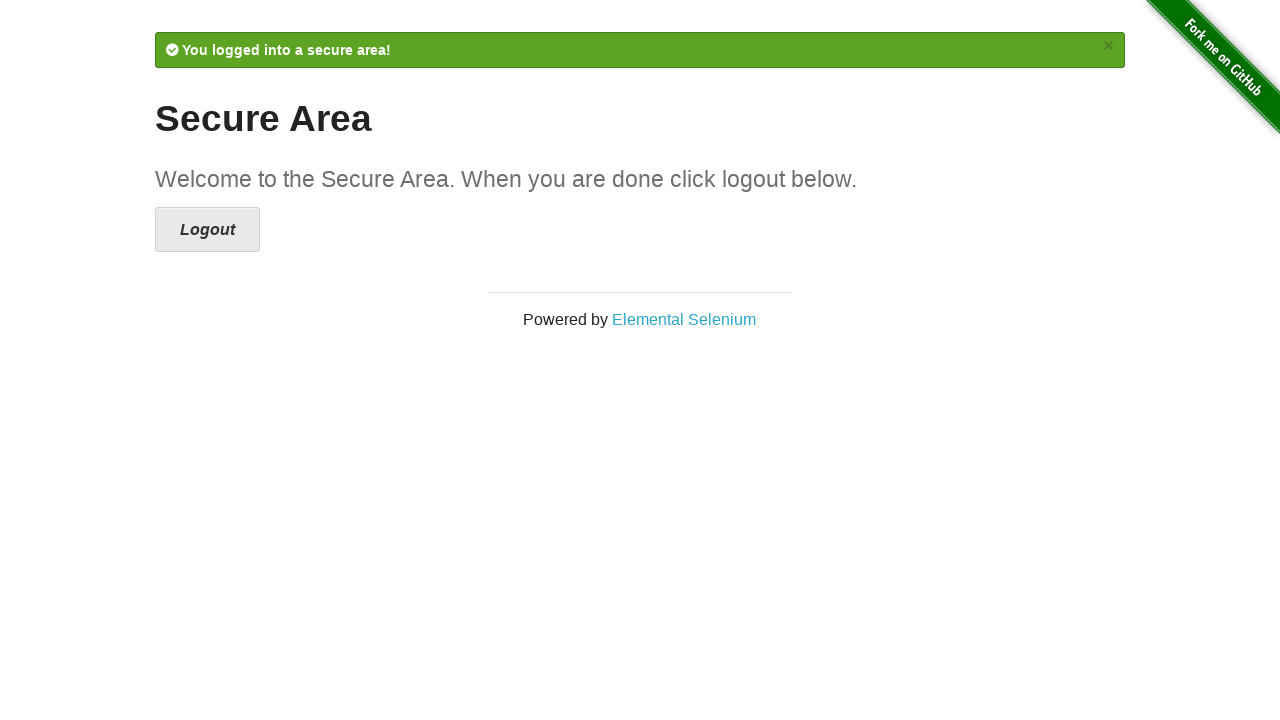

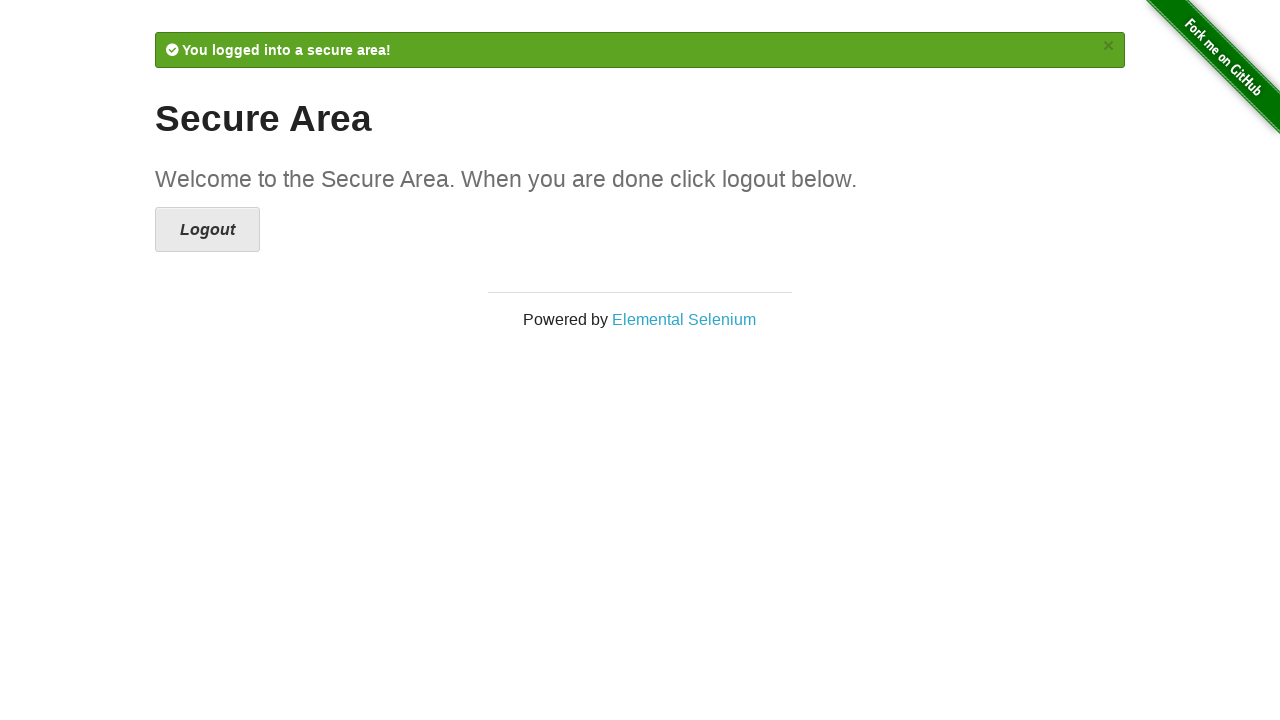